Tests infinite scroll functionality by scrolling down the page multiple times to load more content

Starting URL: https://the-internet.herokuapp.com/

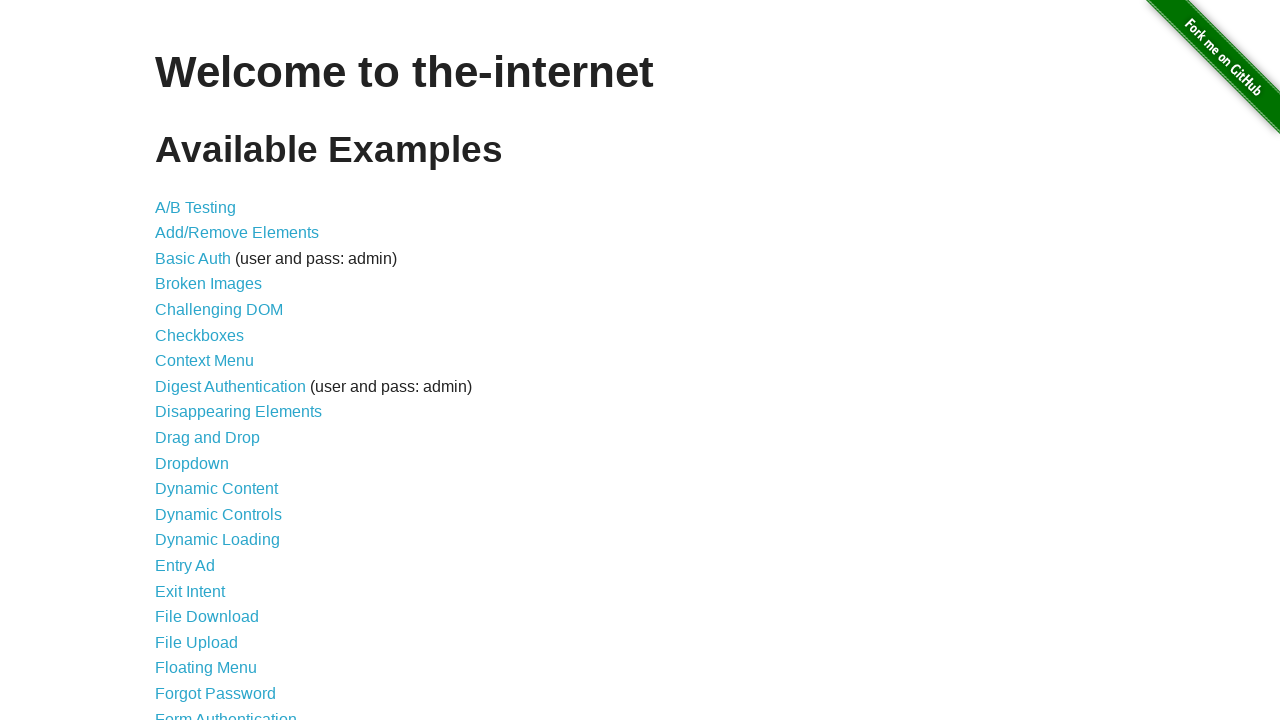

Clicked on Infinite Scroll link at (201, 360) on xpath=//a[@href='/infinite_scroll']
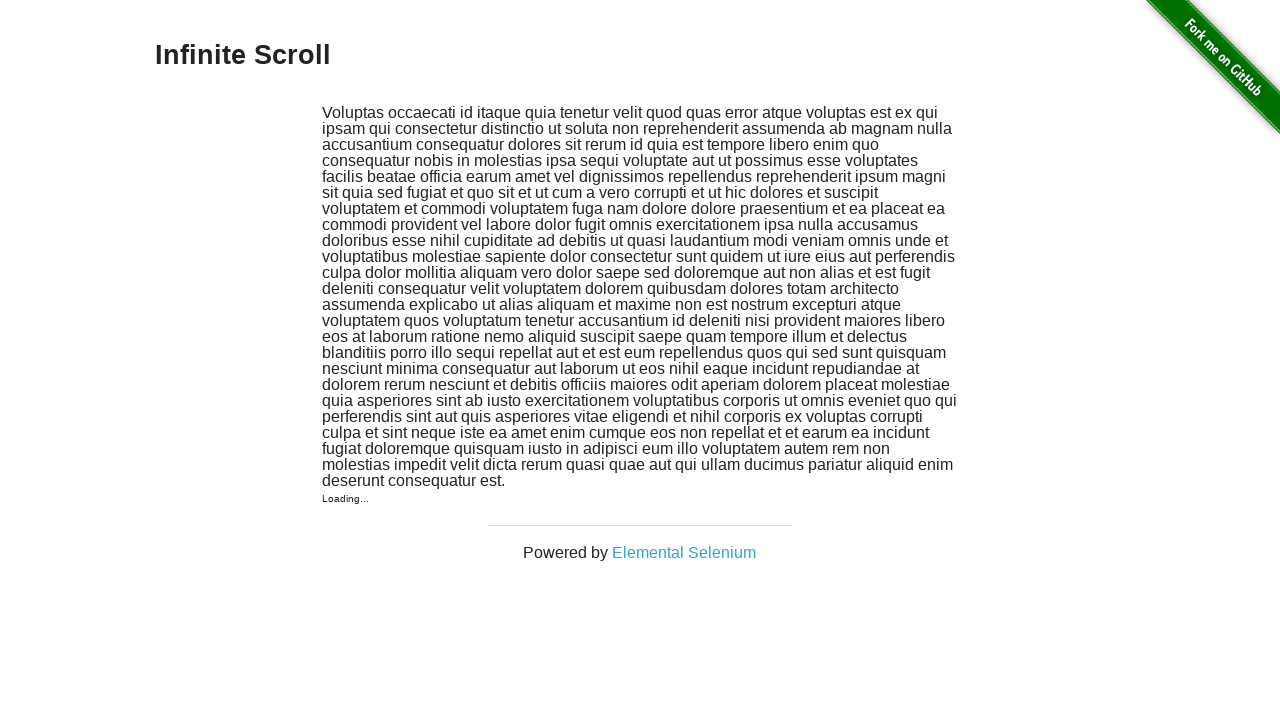

Infinite Scroll page loaded and URL verified
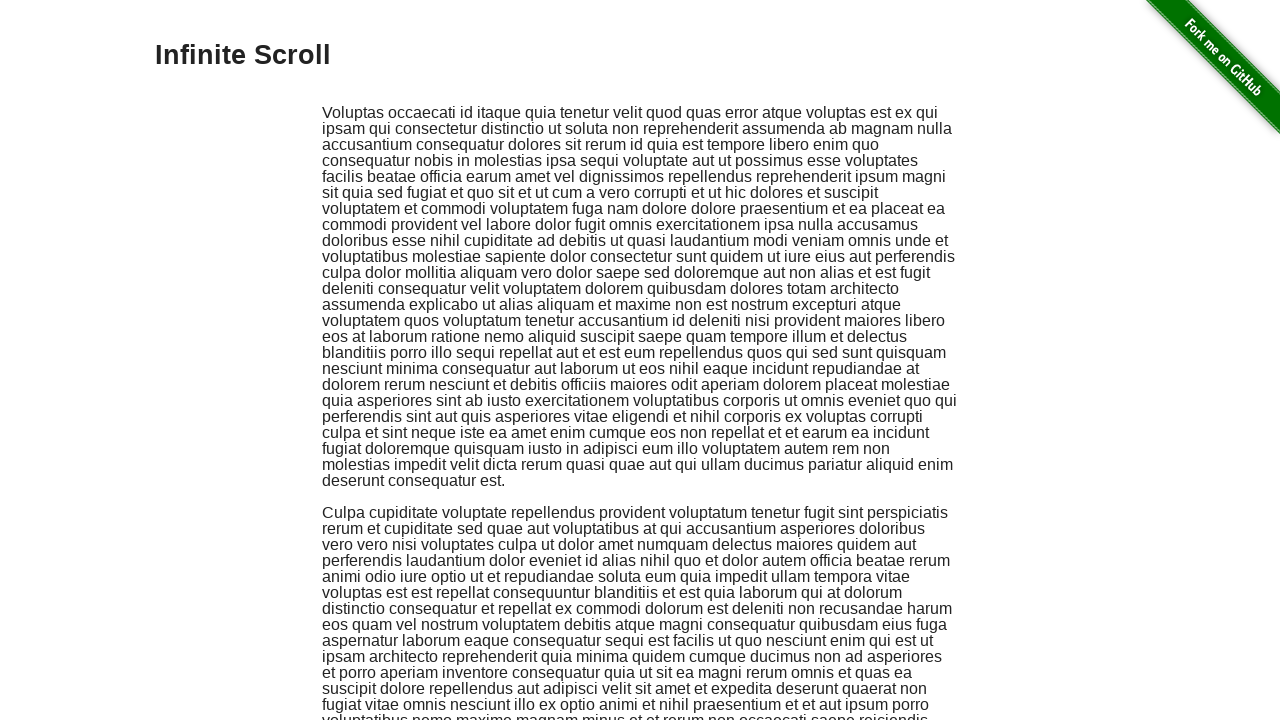

Scrolled to footer (attempt 1/20)
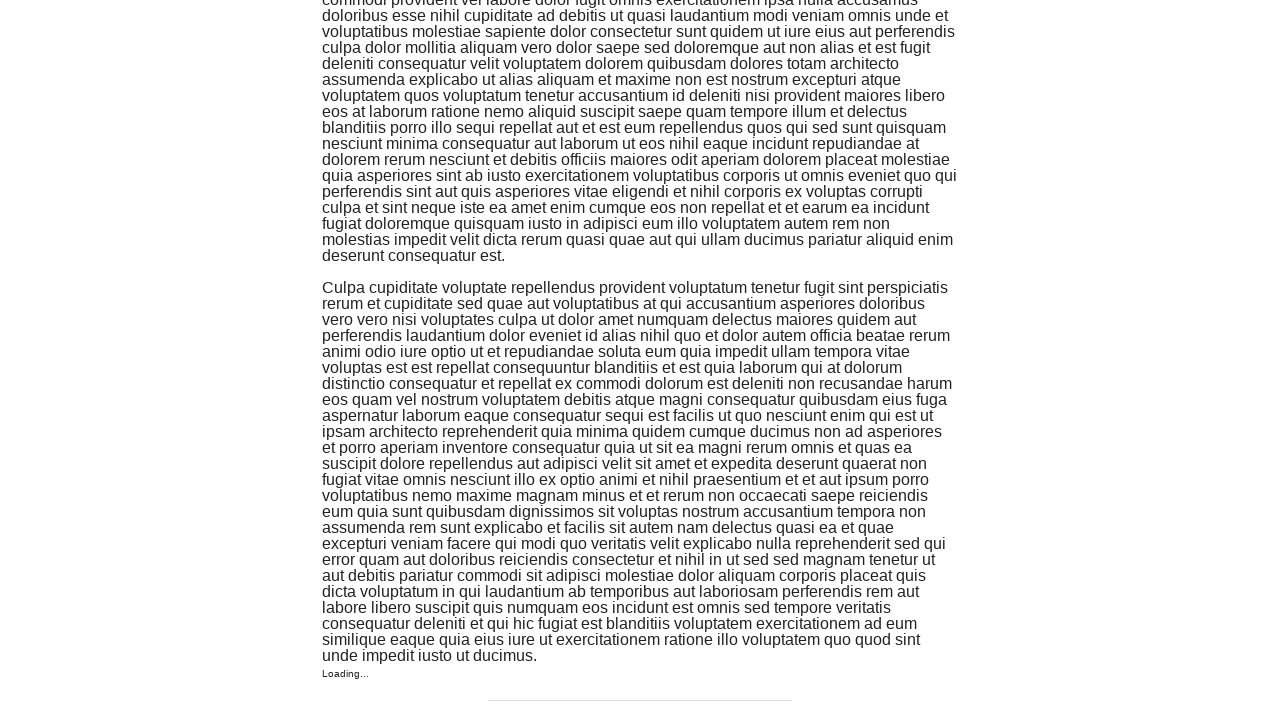

Waited 500ms for new content to load
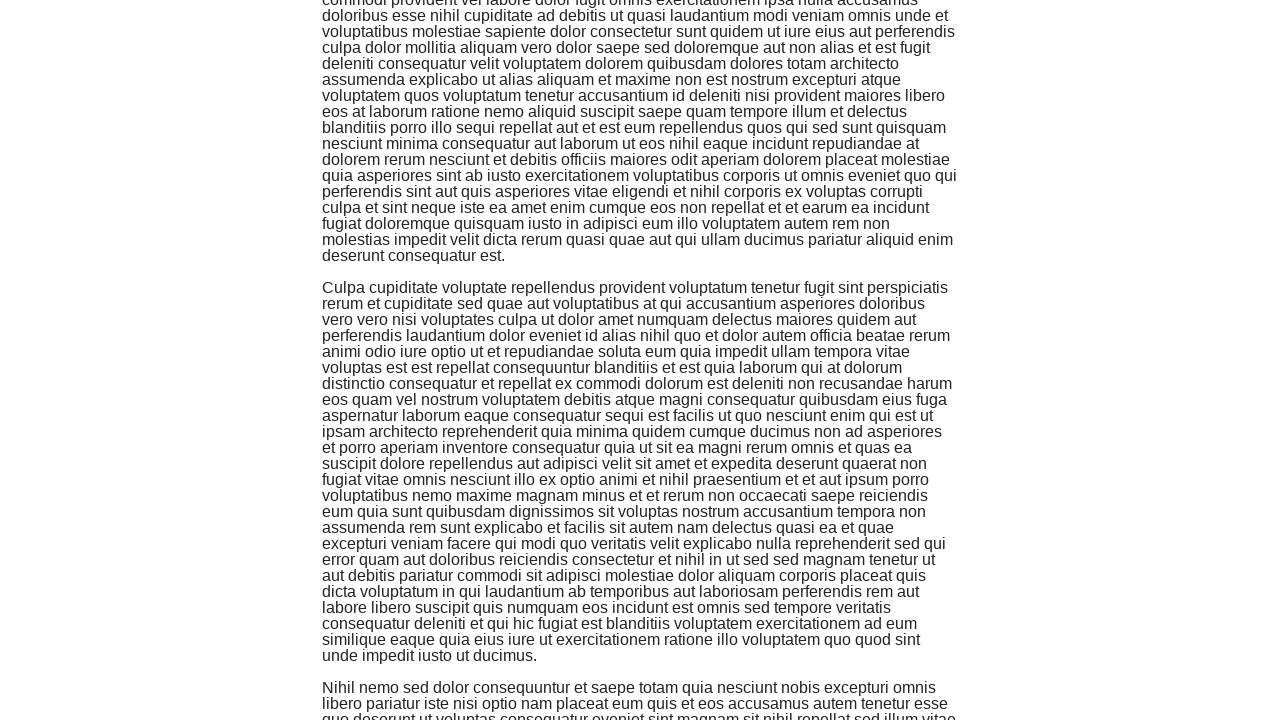

Retrieved last item text: 'Nihil nemo sed dolor consequuntur et saepe totam q...'
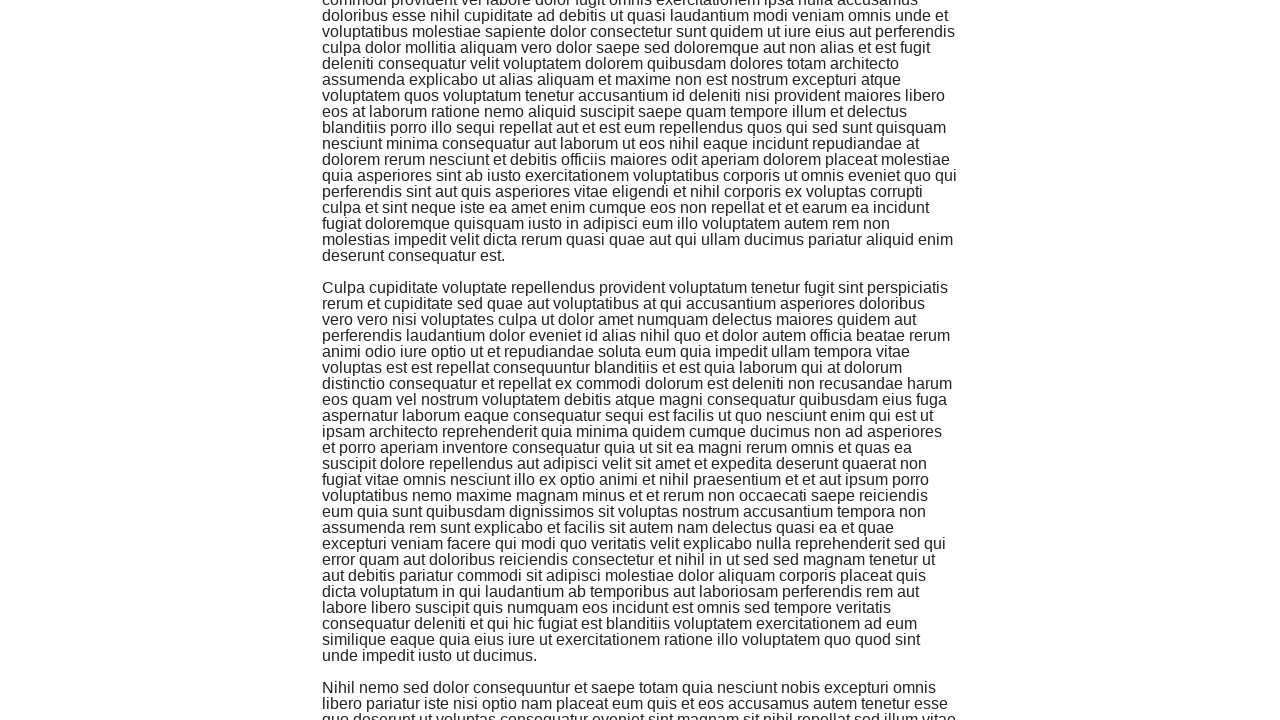

Scrolled to footer (attempt 2/20)
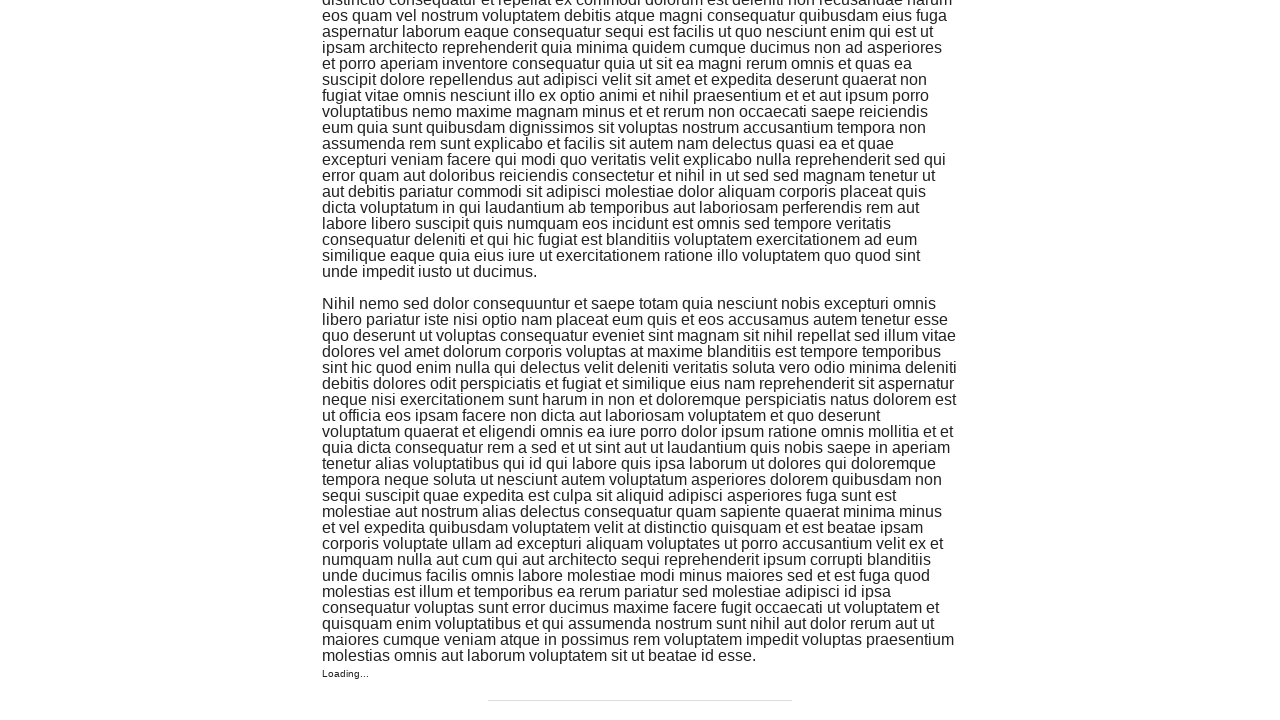

Waited 500ms for new content to load
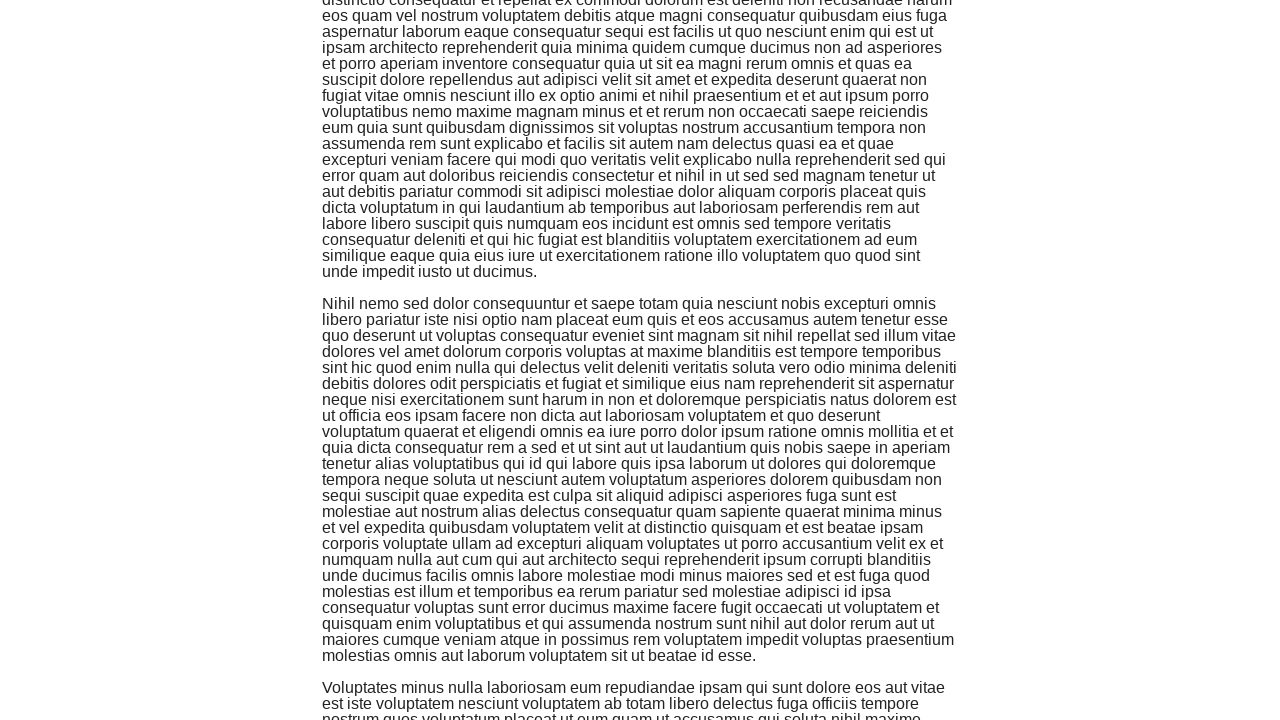

Retrieved last item text: 'Voluptates minus nulla laboriosam eum repudiandae ...'
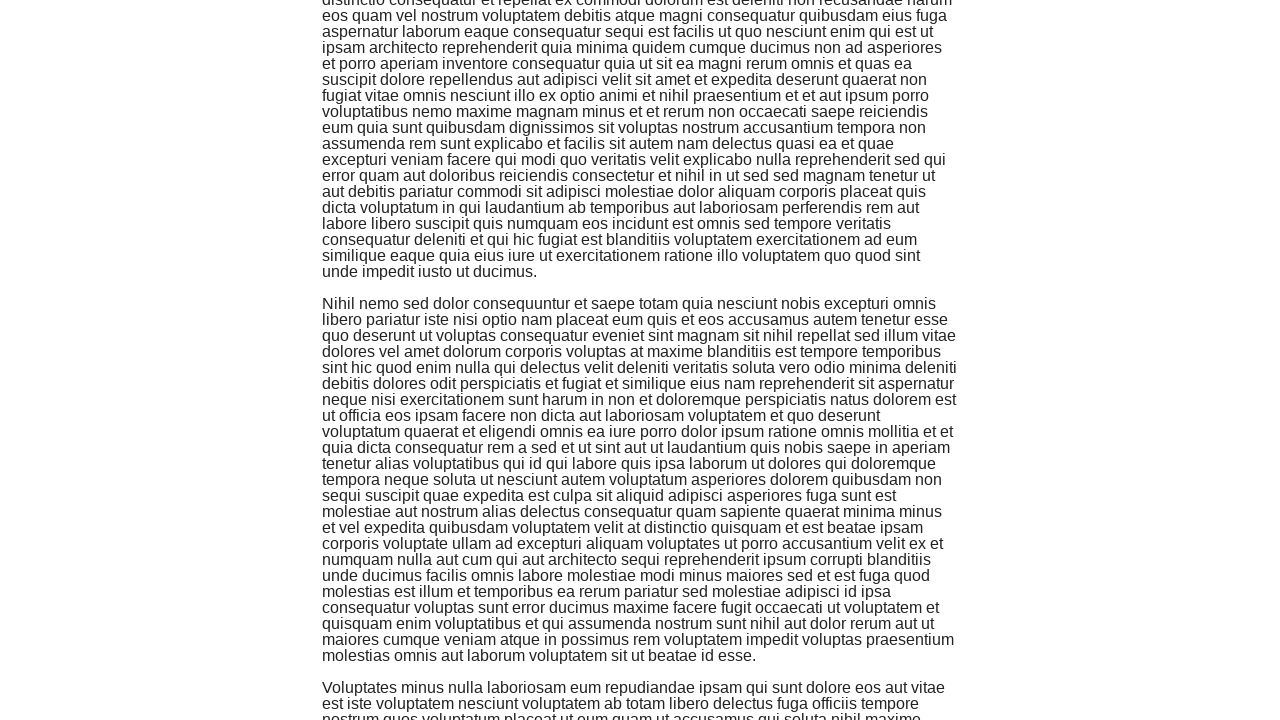

Scrolled to footer (attempt 3/20)
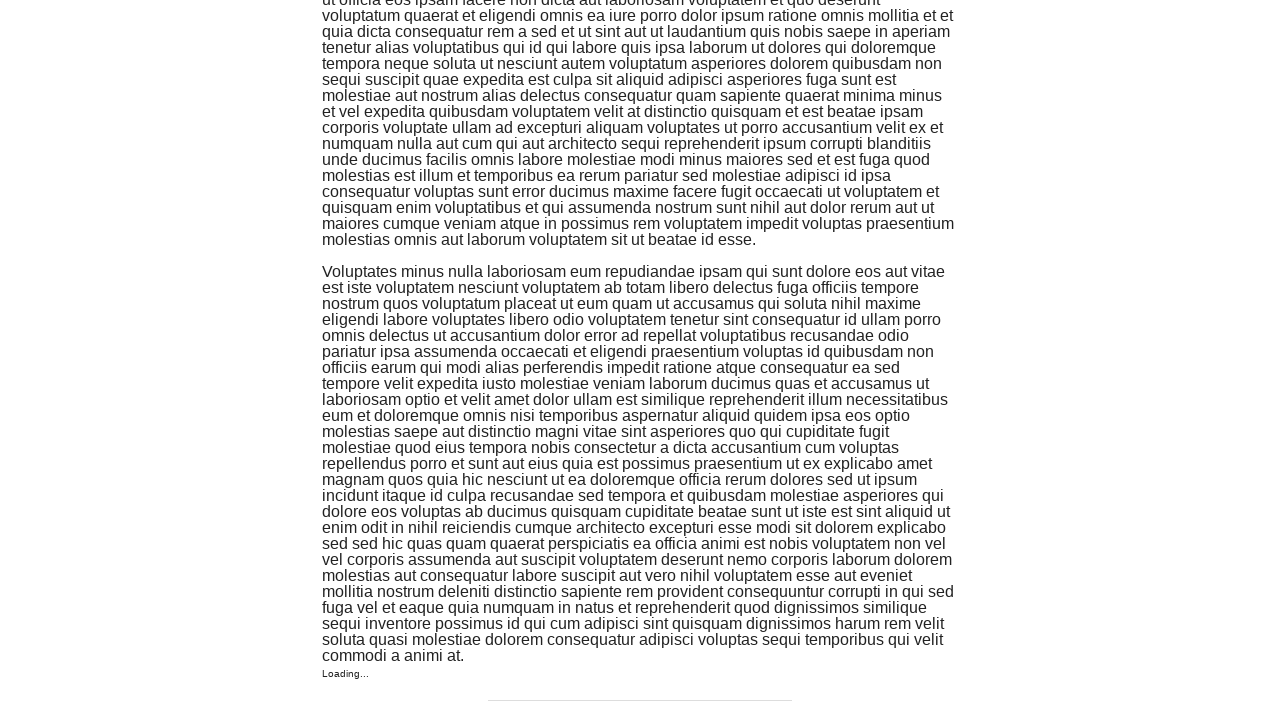

Waited 500ms for new content to load
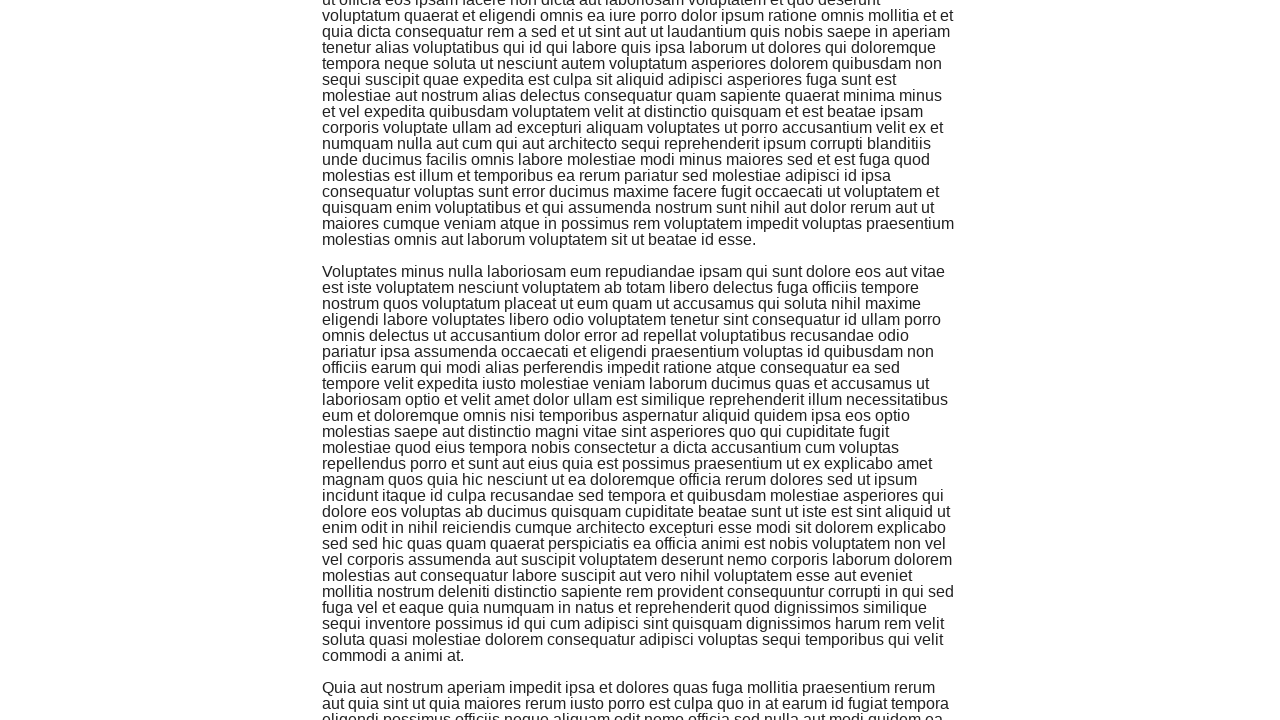

Retrieved last item text: 'Quia aut nostrum aperiam impedit ipsa et dolores q...'
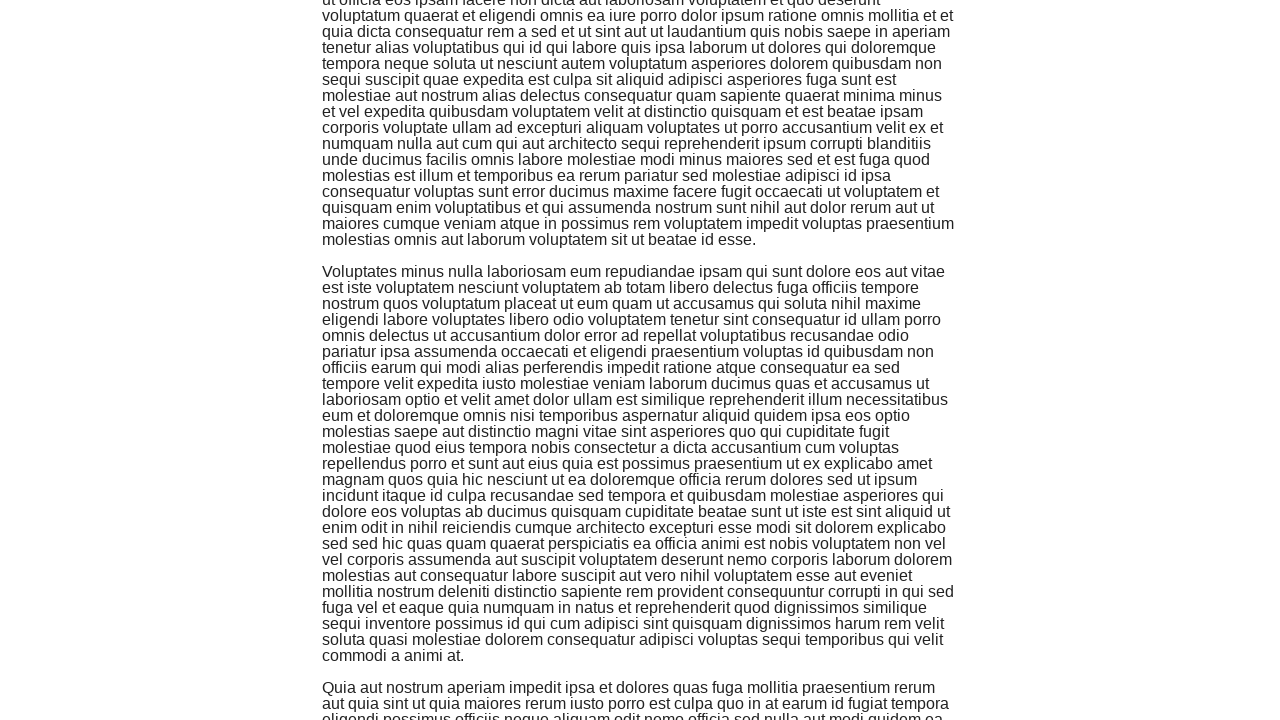

Scrolled to footer (attempt 4/20)
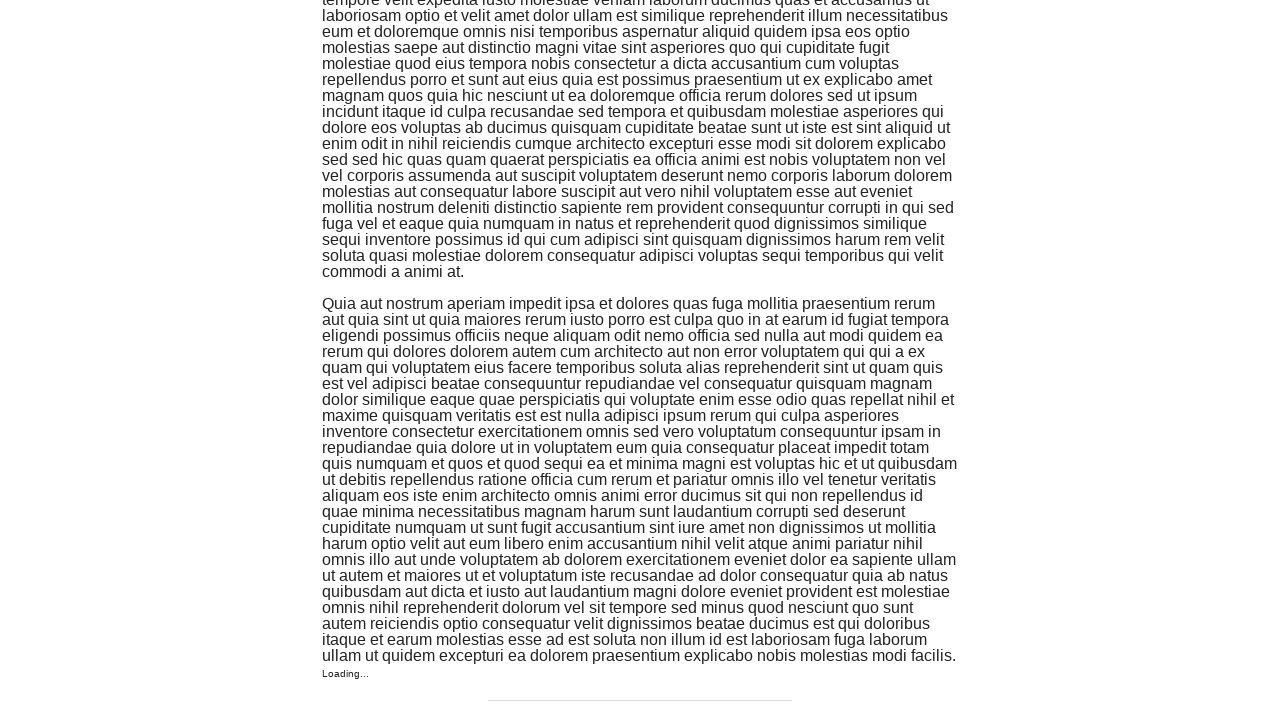

Waited 500ms for new content to load
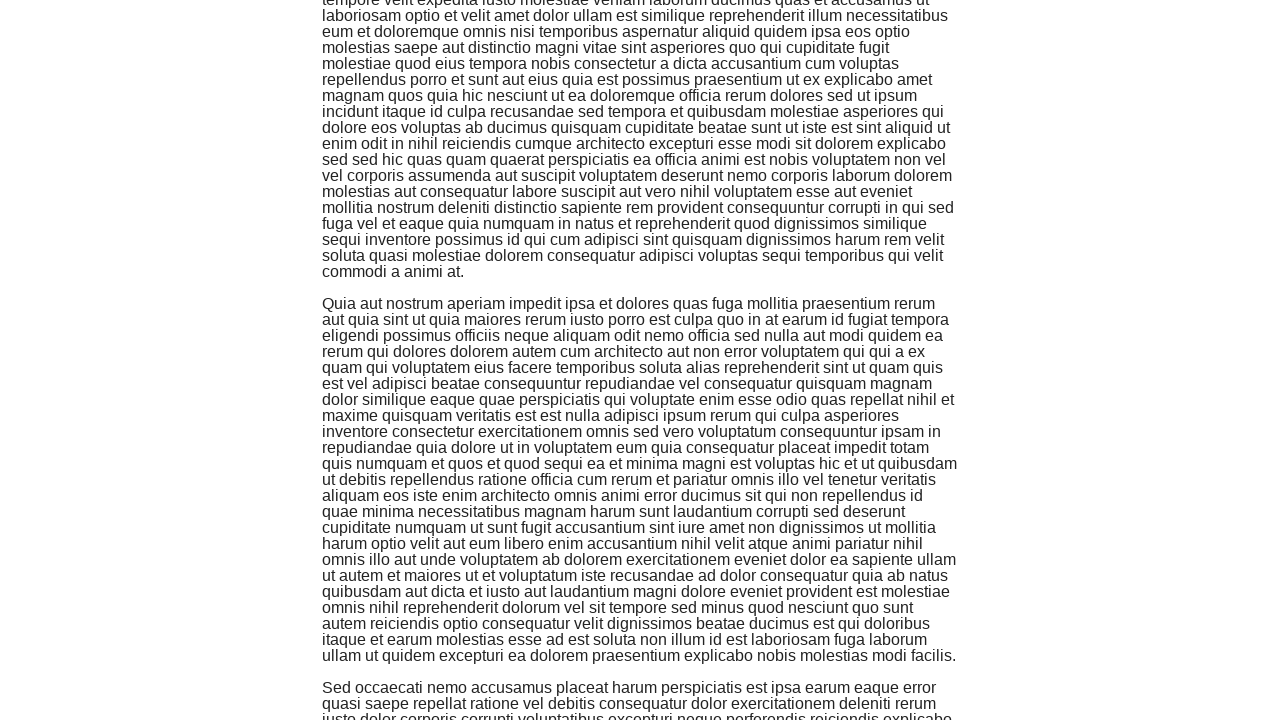

Retrieved last item text: 'Sed occaecati nemo accusamus placeat harum perspic...'
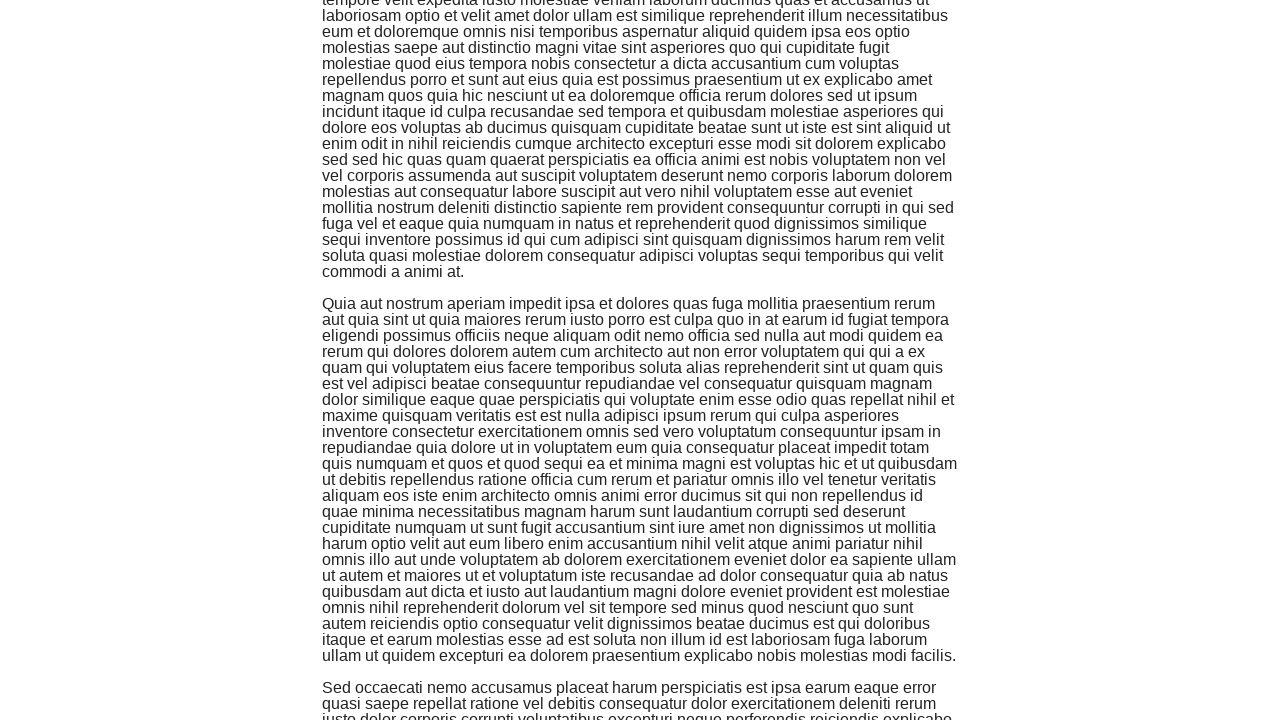

Scrolled to footer (attempt 5/20)
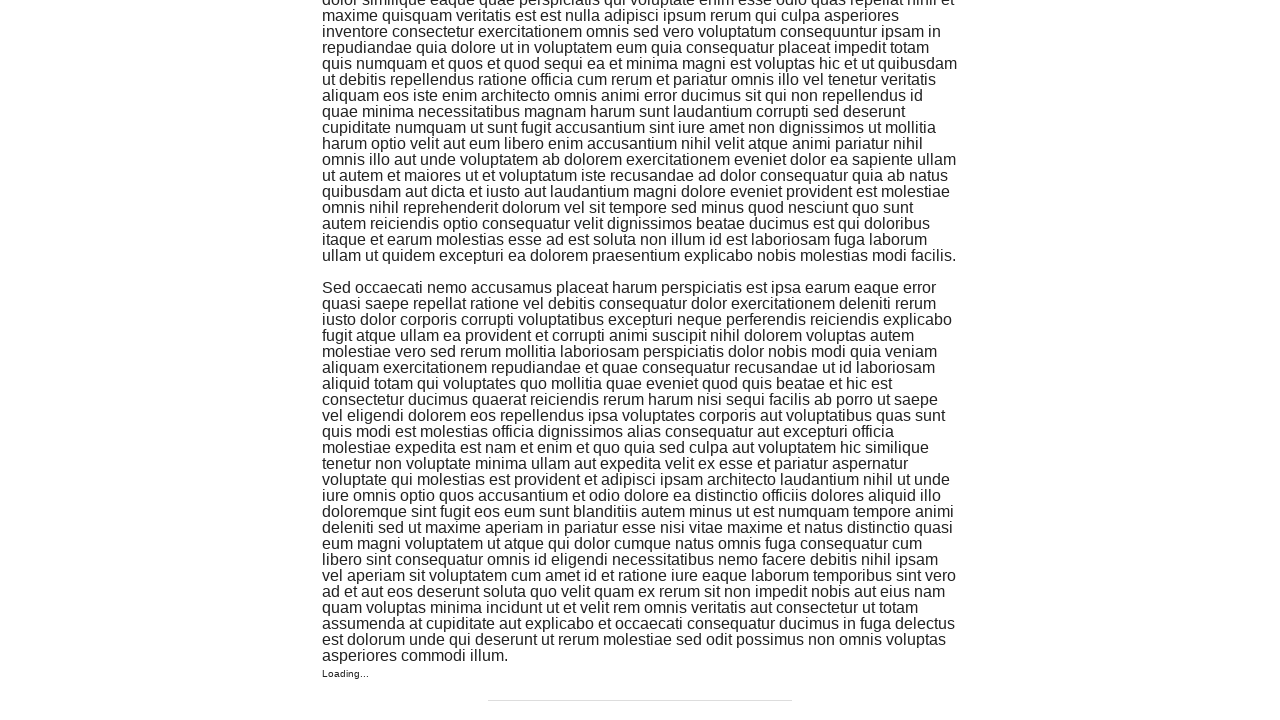

Waited 500ms for new content to load
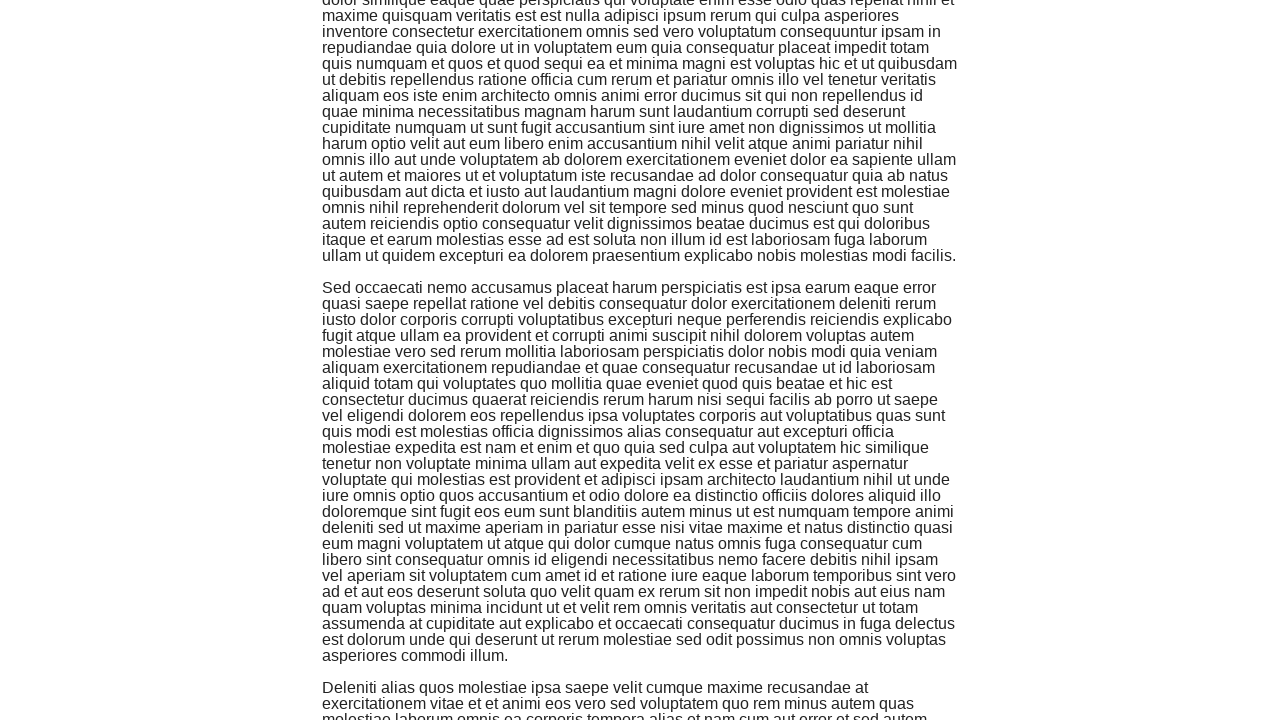

Retrieved last item text: 'Deleniti alias quos molestiae ipsa saepe velit cum...'
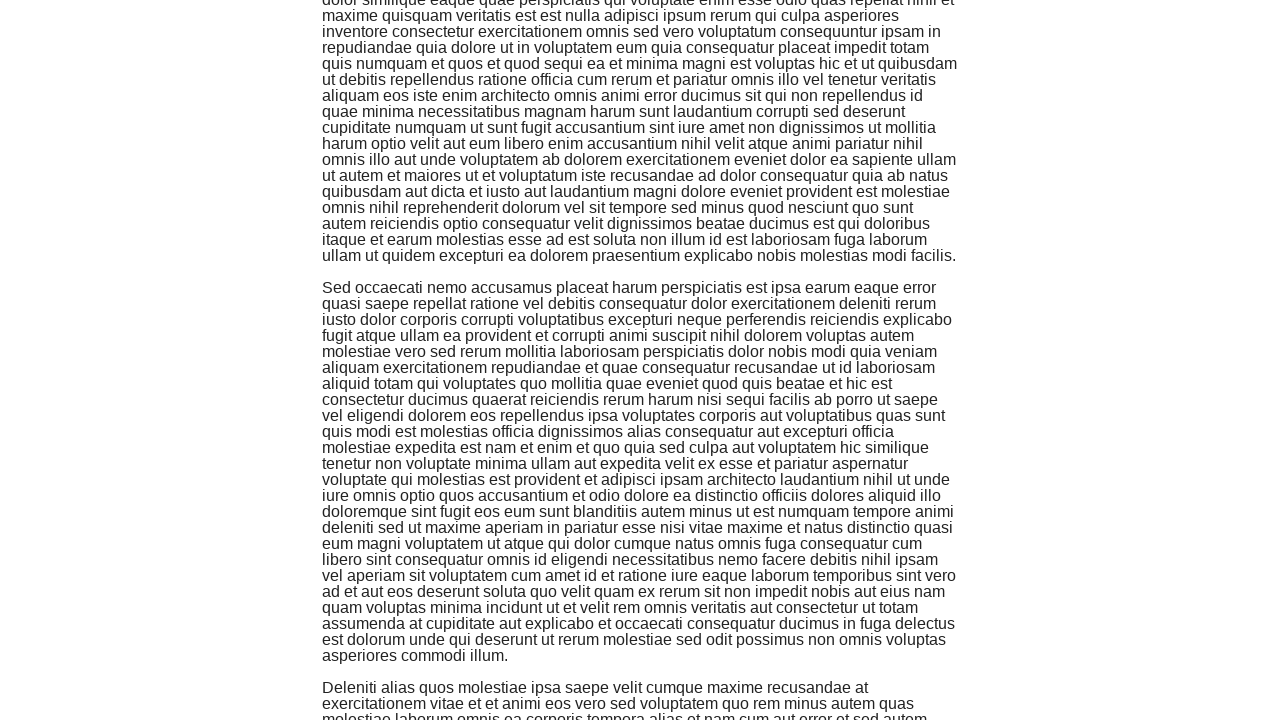

Scrolled to footer (attempt 6/20)
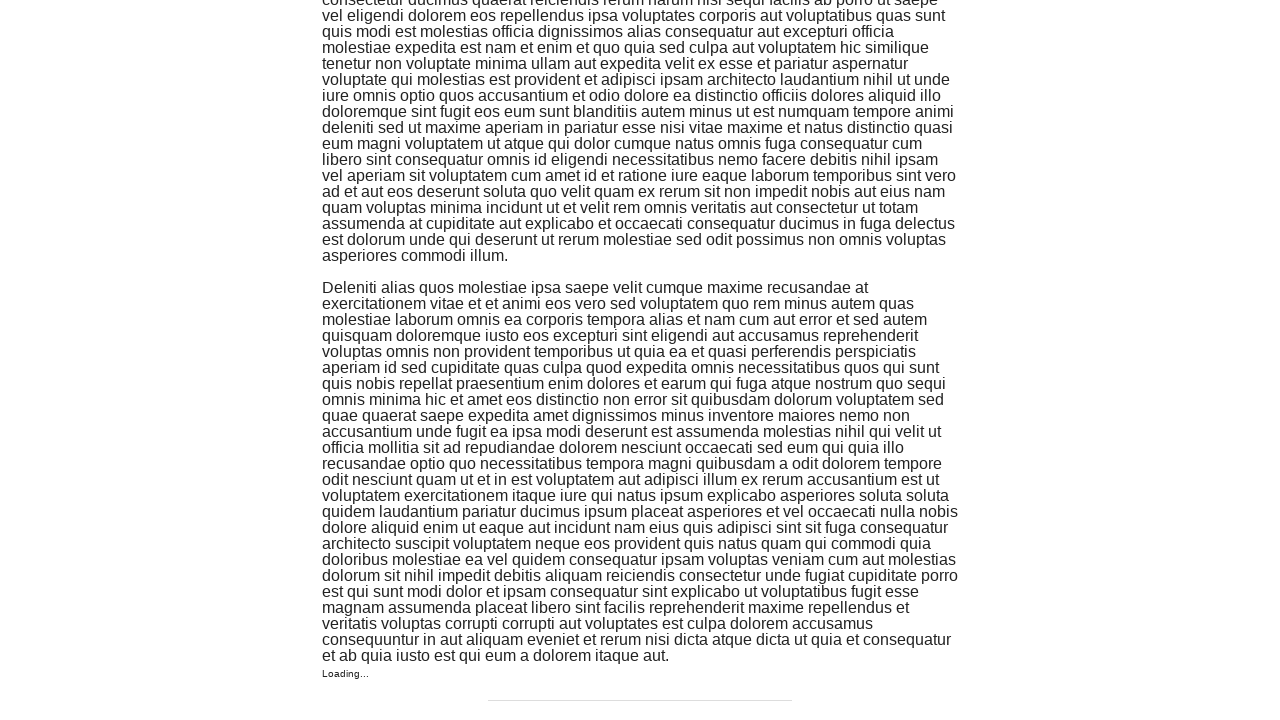

Waited 500ms for new content to load
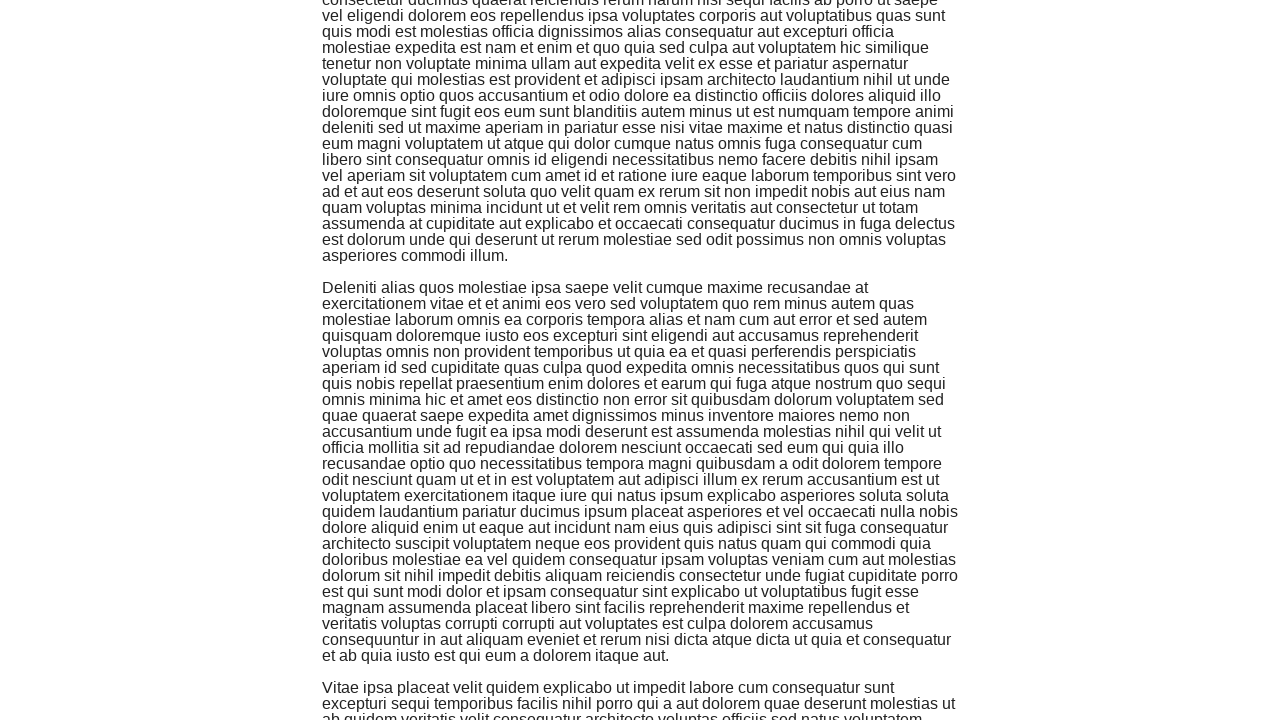

Retrieved last item text: 'Vitae ipsa placeat velit quidem explicabo ut imped...'
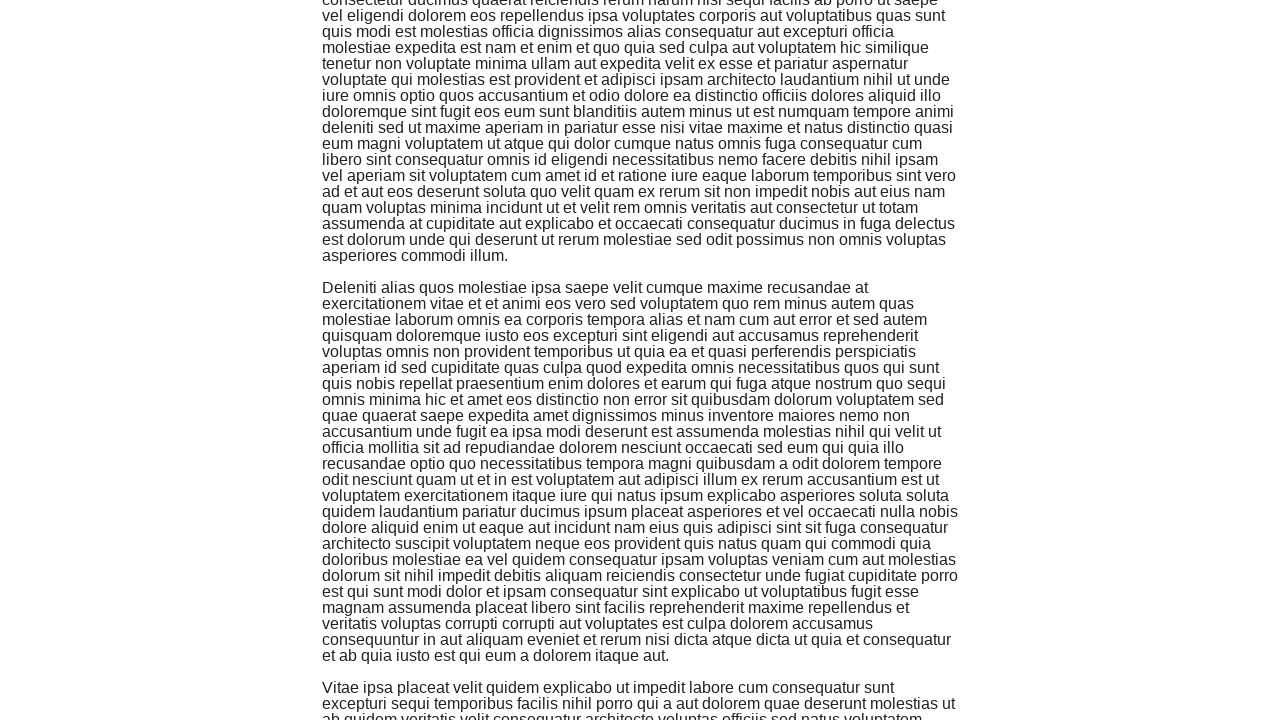

Scrolled to footer (attempt 7/20)
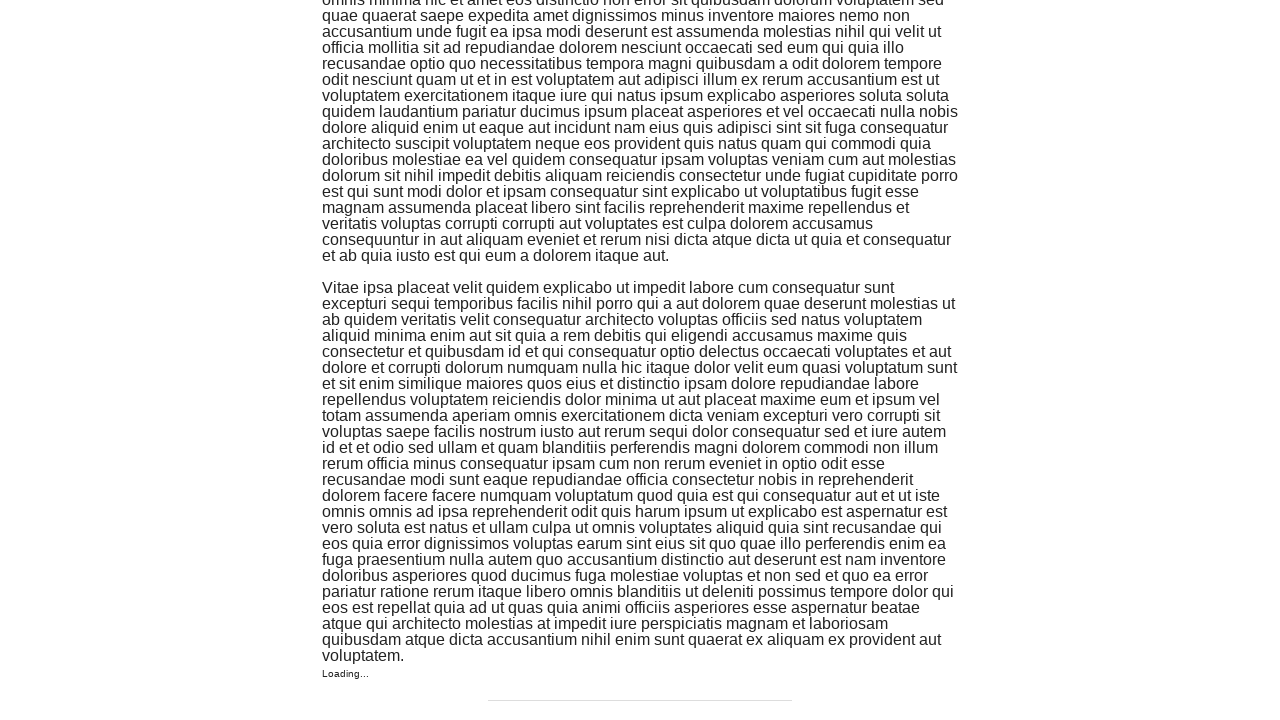

Waited 500ms for new content to load
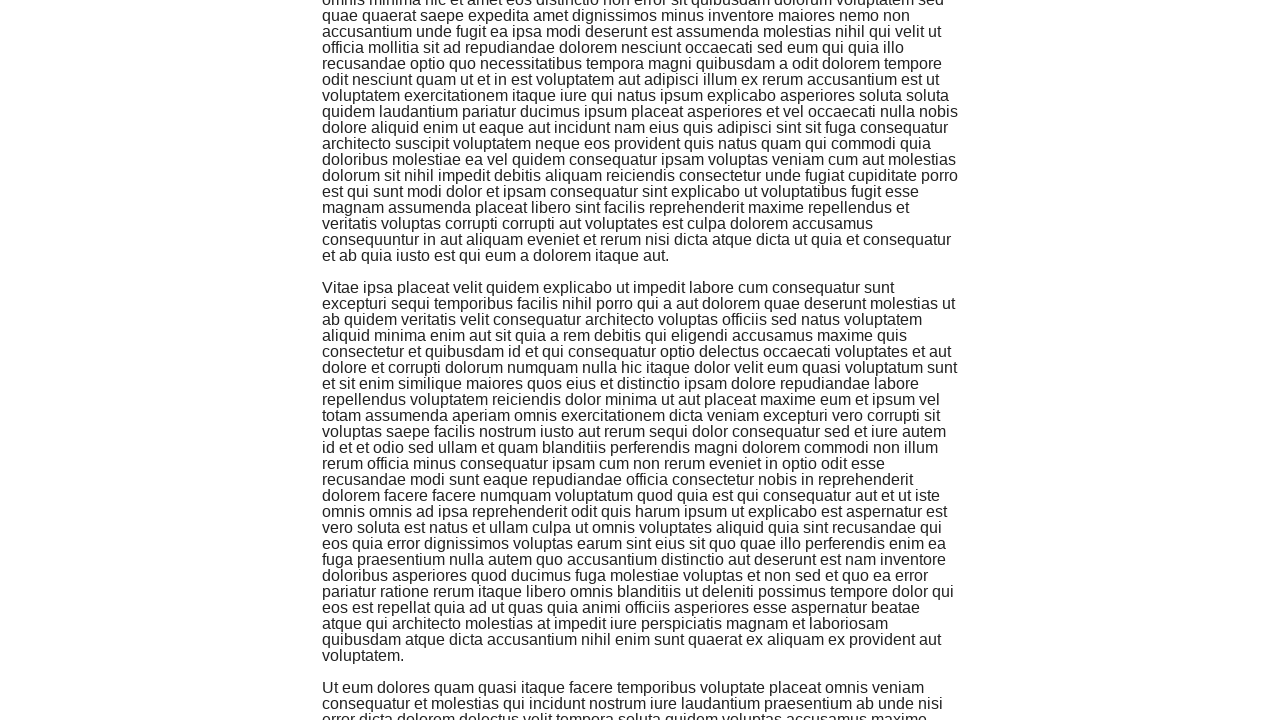

Retrieved last item text: 'Ut eum dolores quam quasi itaque facere temporibus...'
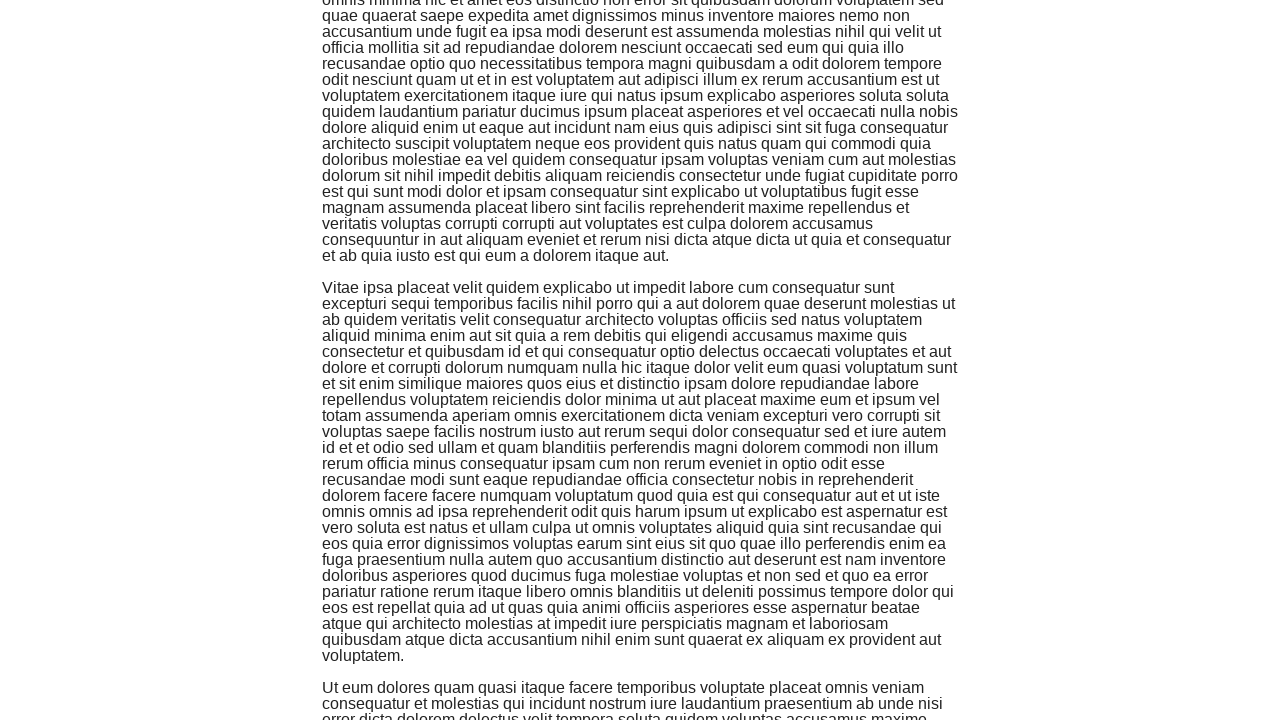

Scrolled to footer (attempt 8/20)
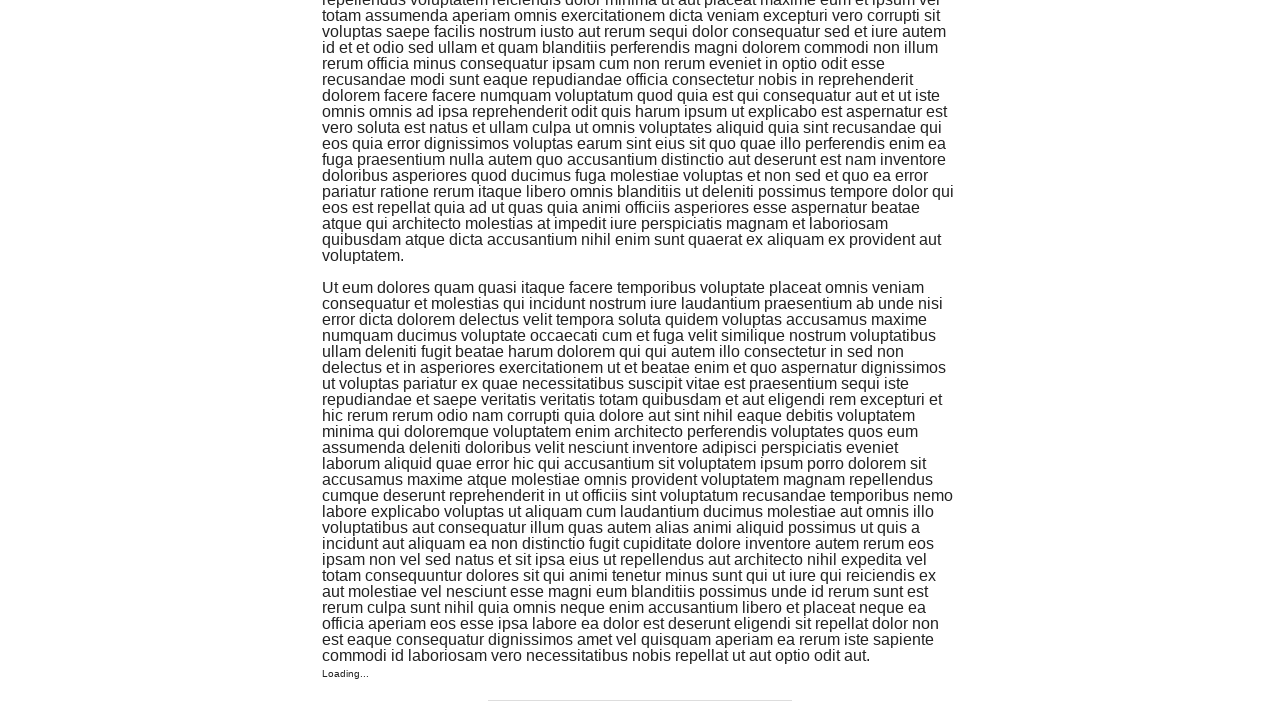

Waited 500ms for new content to load
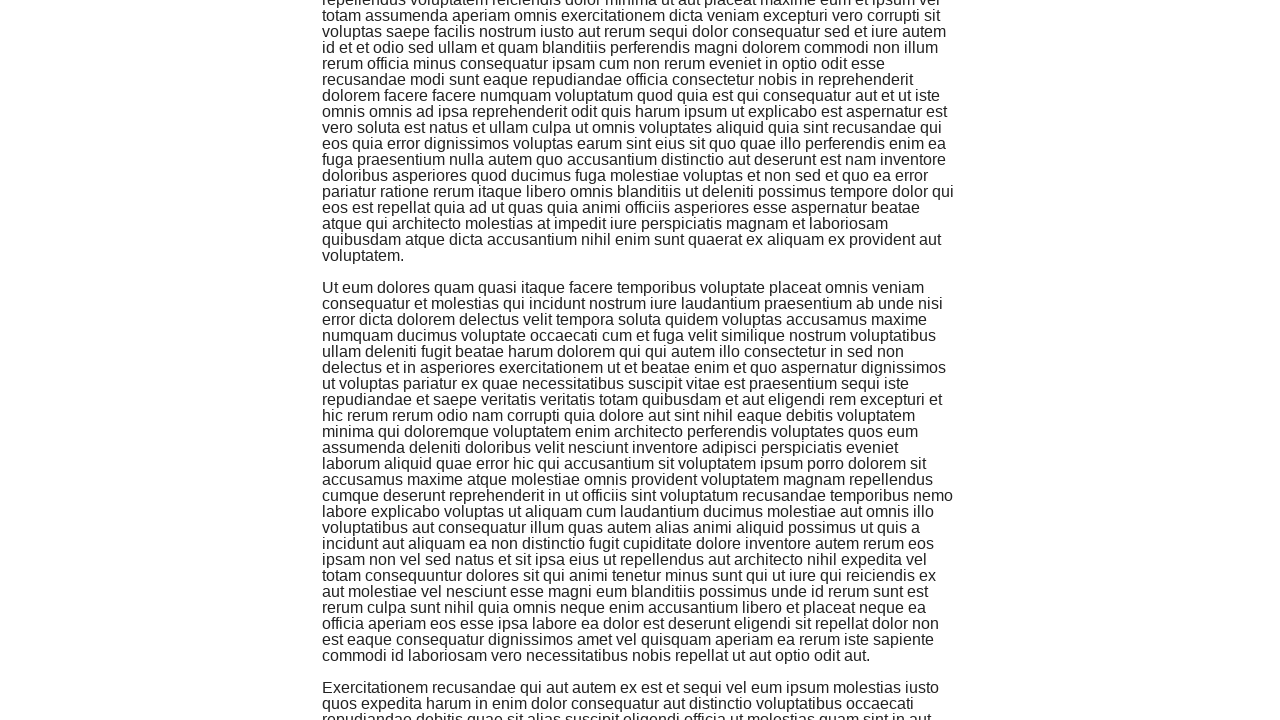

Retrieved last item text: 'Exercitationem recusandae qui aut autem ex est et ...'
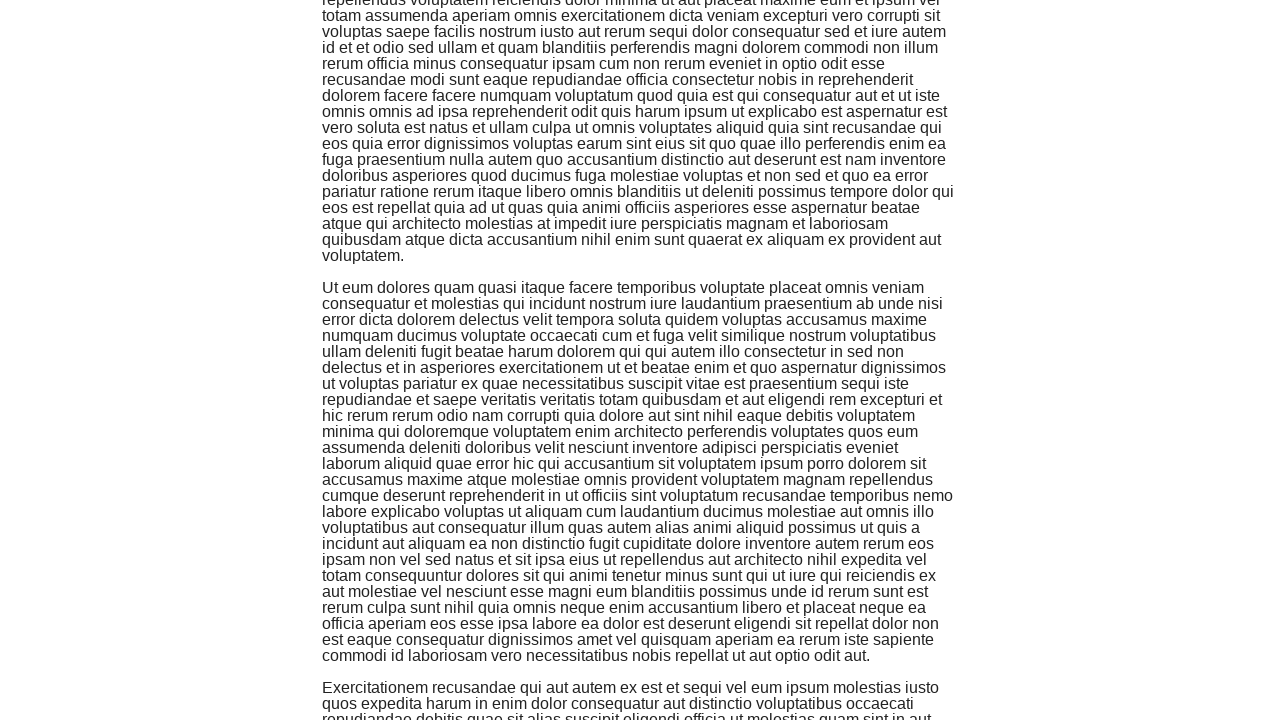

Scrolled to footer (attempt 9/20)
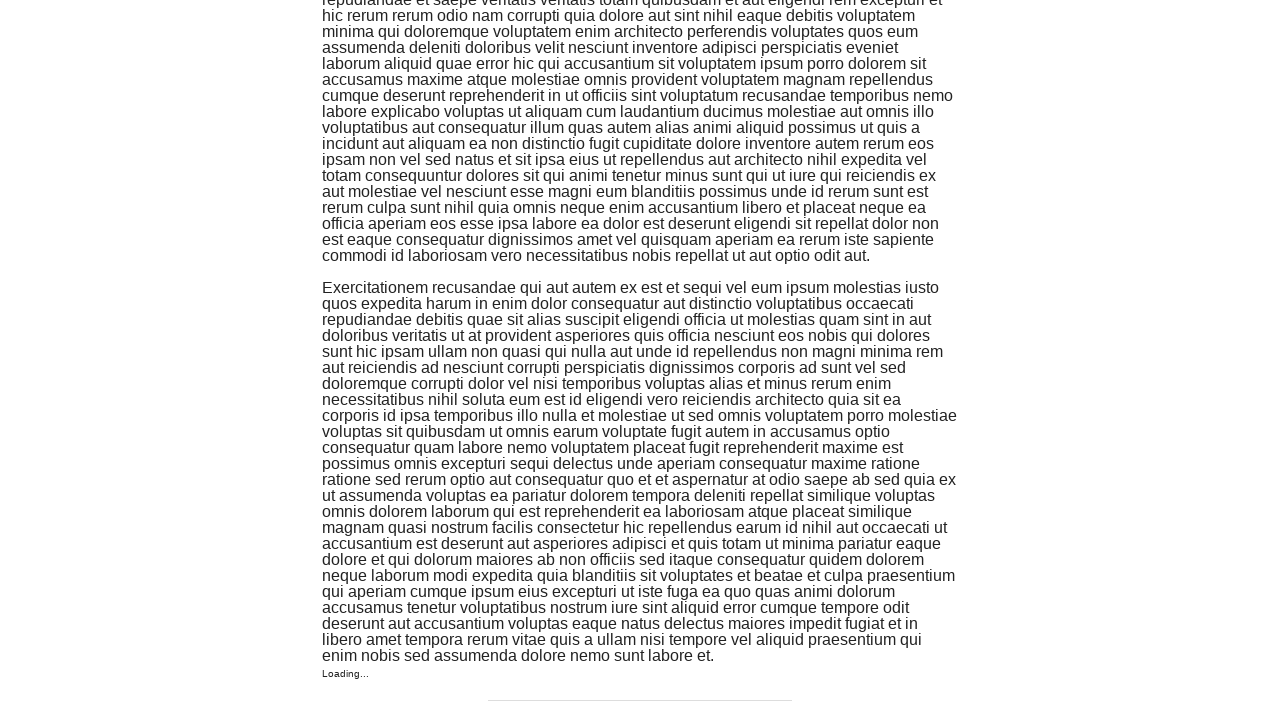

Waited 500ms for new content to load
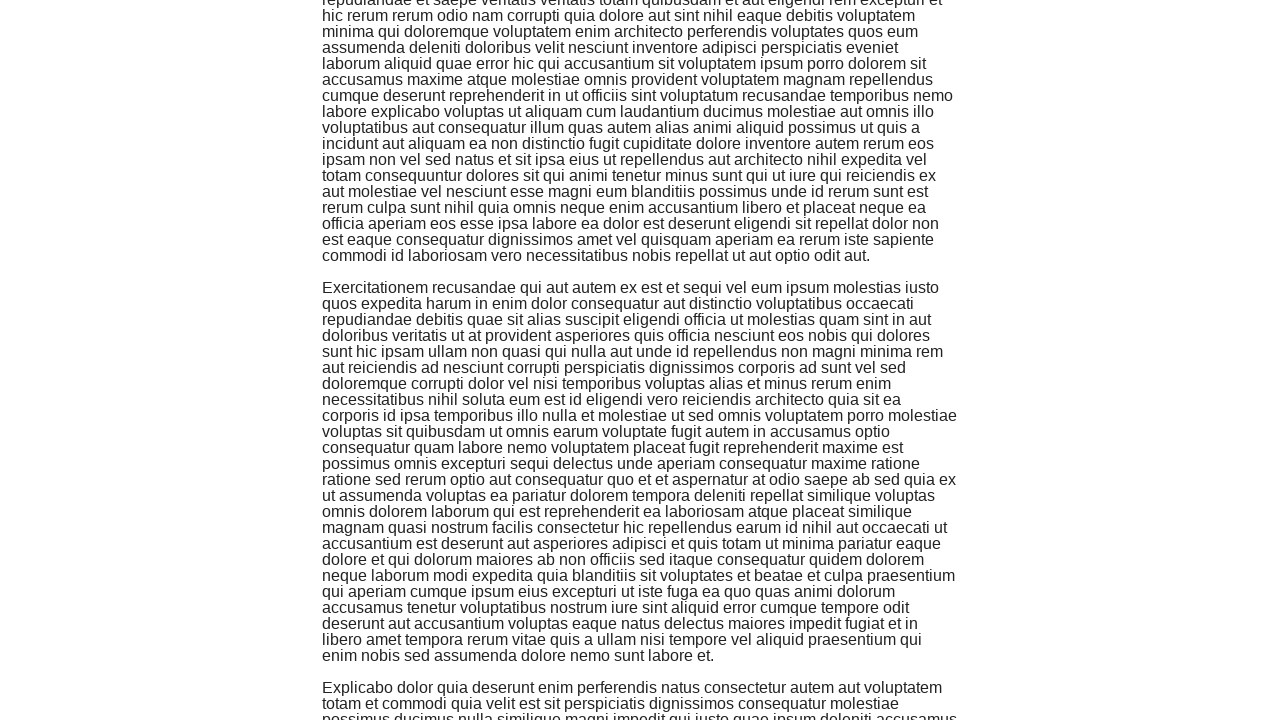

Retrieved last item text: 'Explicabo dolor quia deserunt enim perferendis nat...'
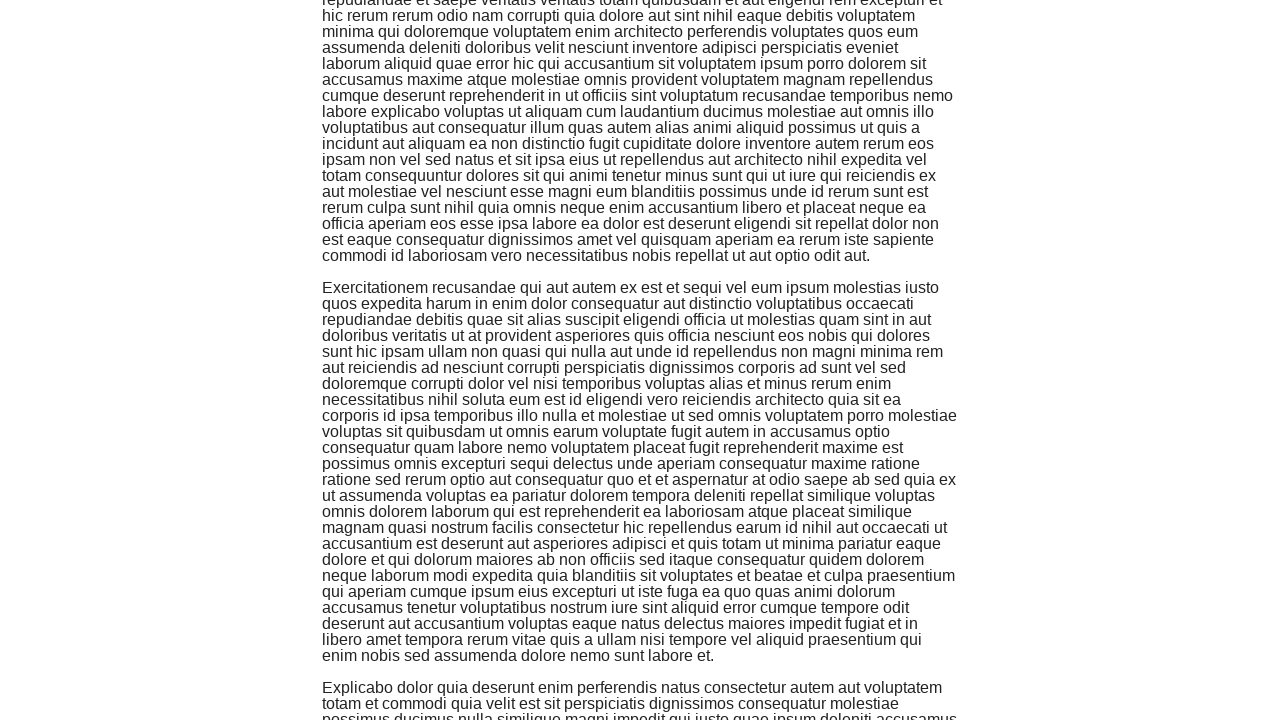

Scrolled to footer (attempt 10/20)
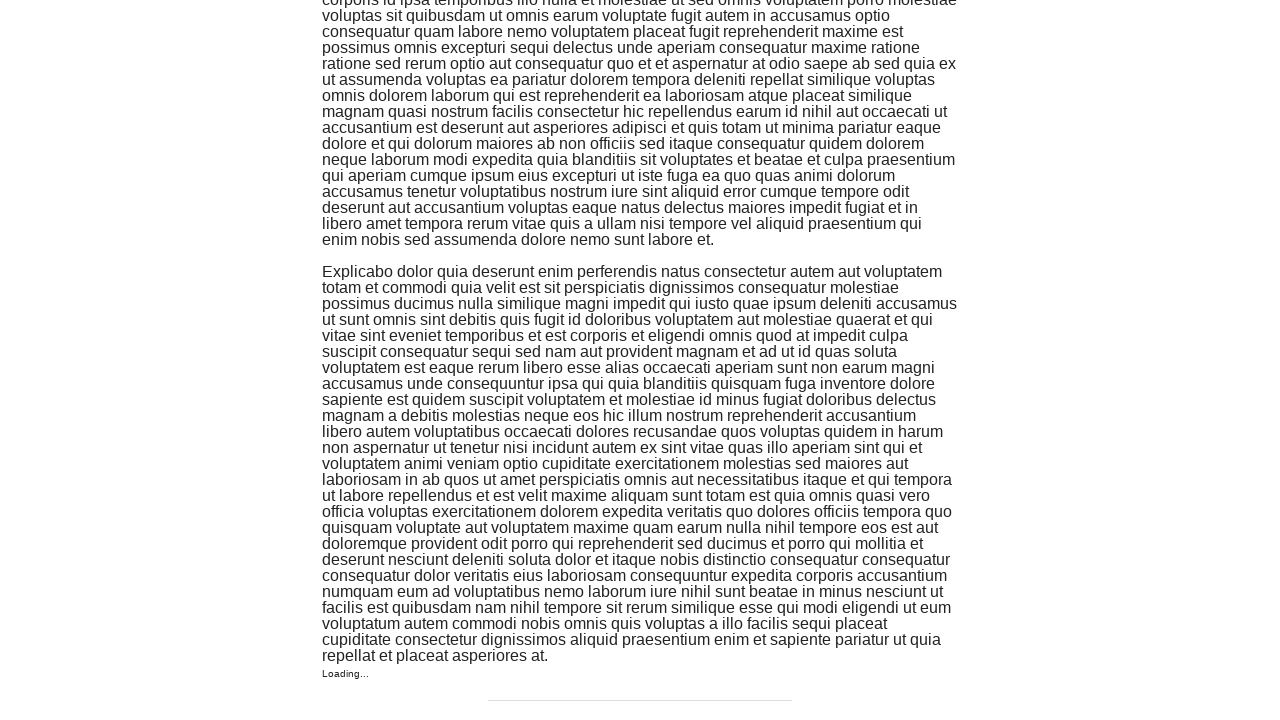

Waited 500ms for new content to load
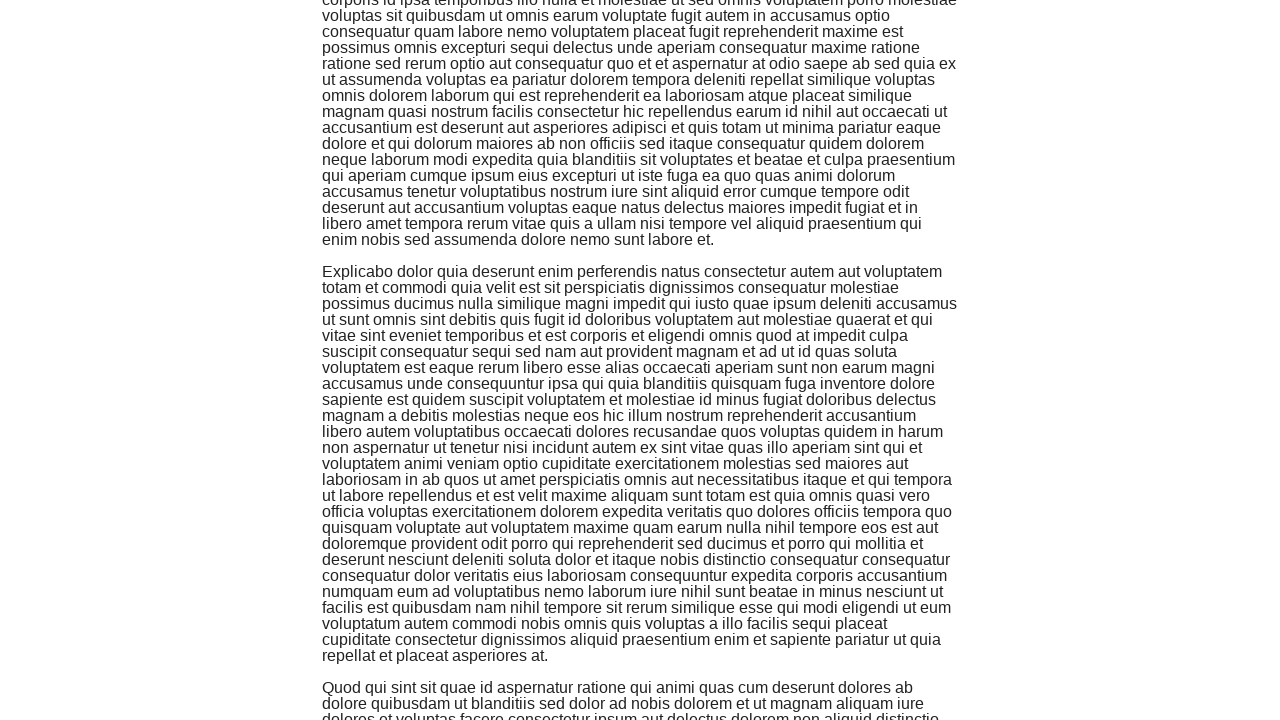

Retrieved last item text: 'Quod qui sint sit quae id aspernatur ratione qui a...'
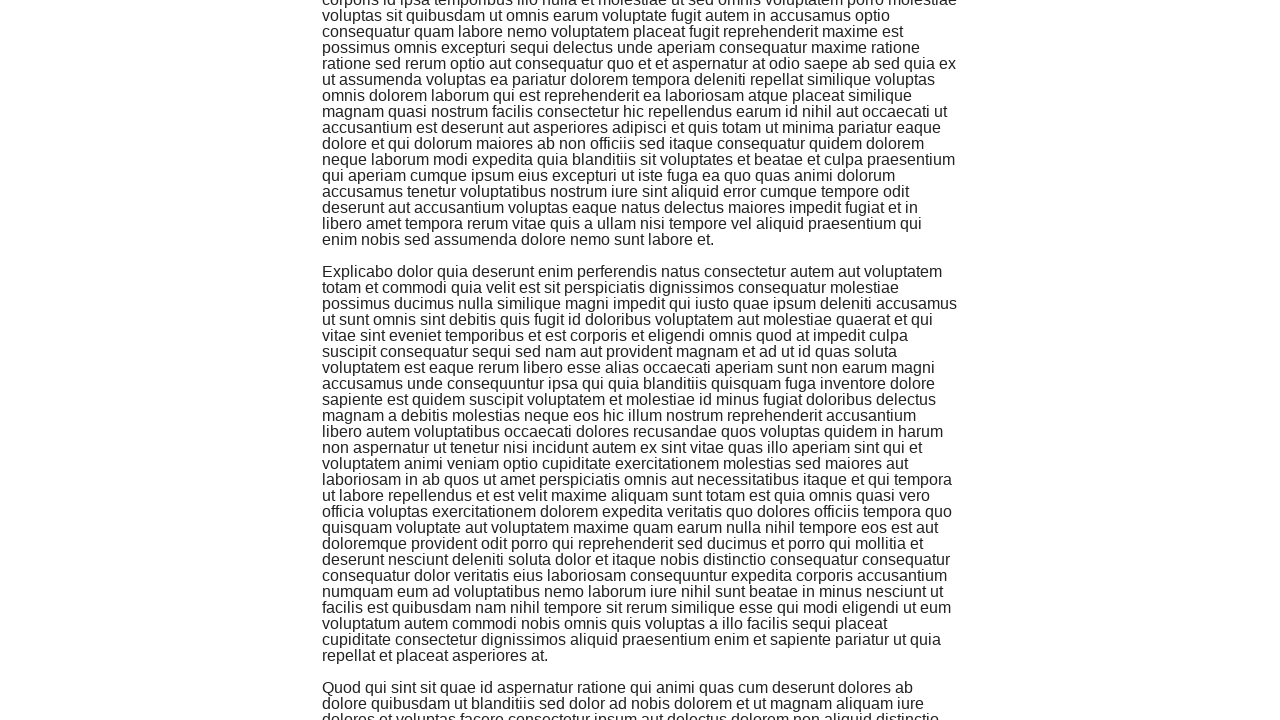

Scrolled to footer (attempt 11/20)
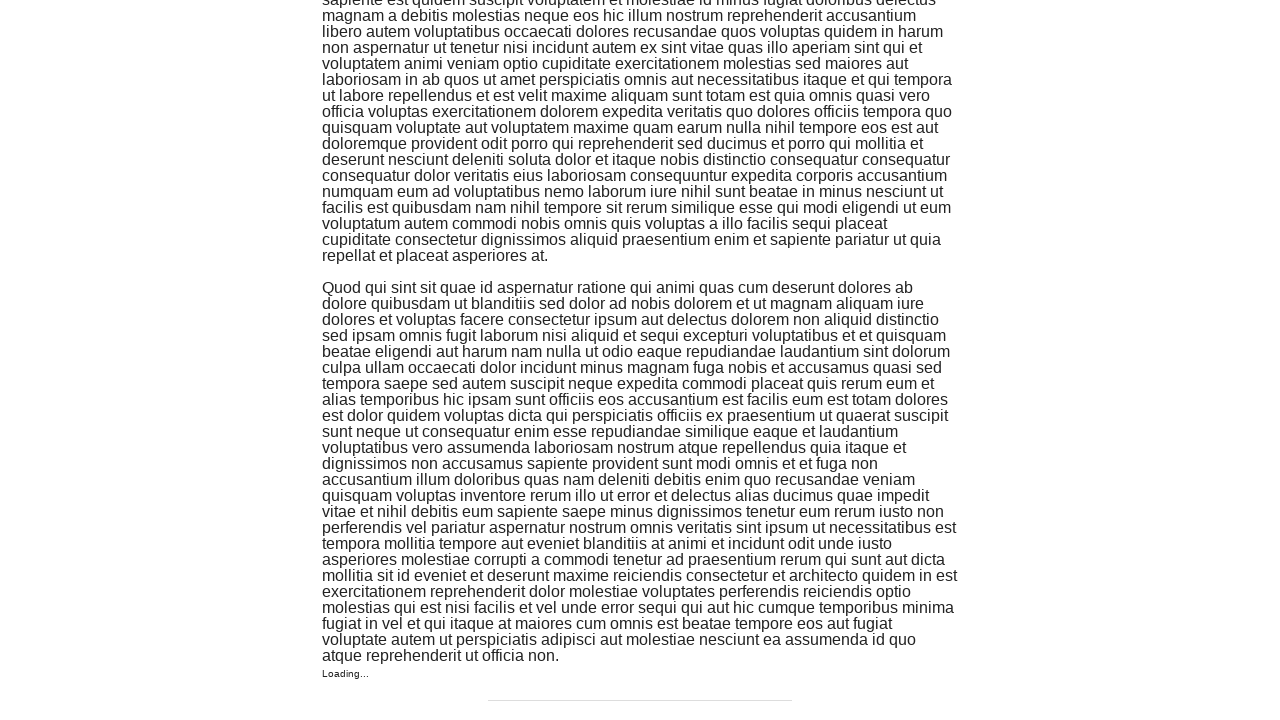

Waited 500ms for new content to load
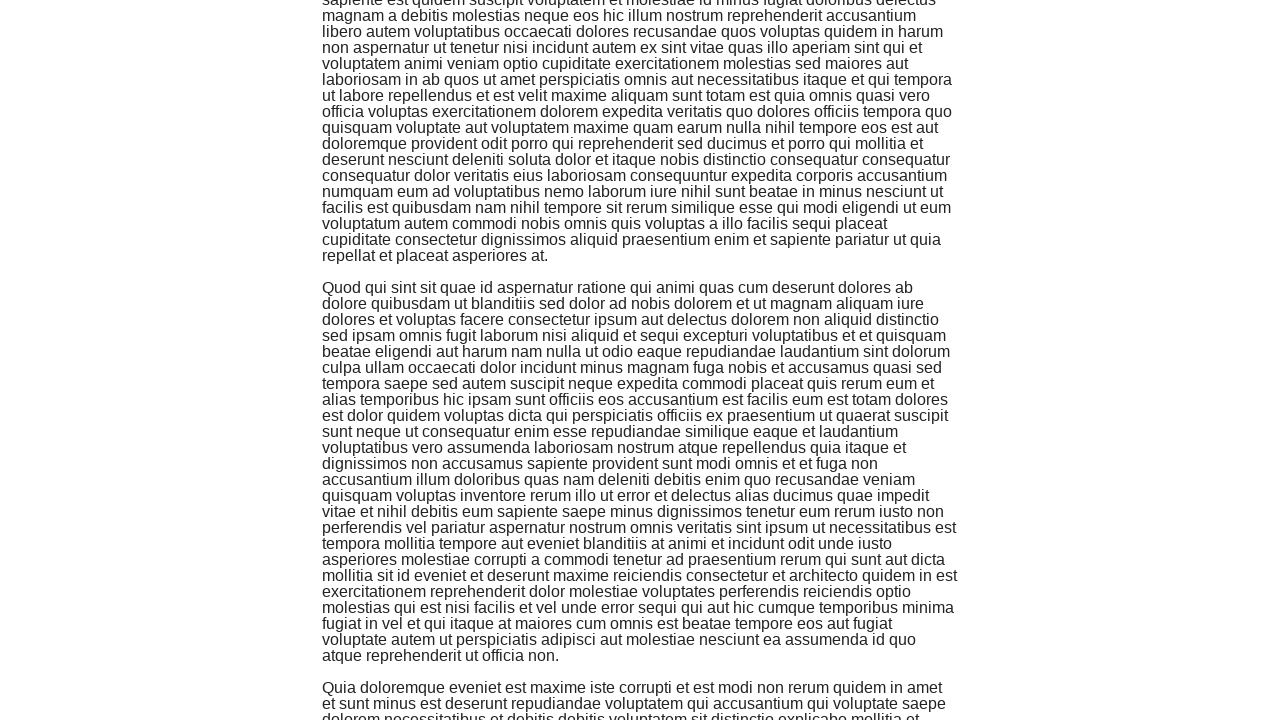

Retrieved last item text: 'Quia doloremque eveniet est maxime iste corrupti e...'
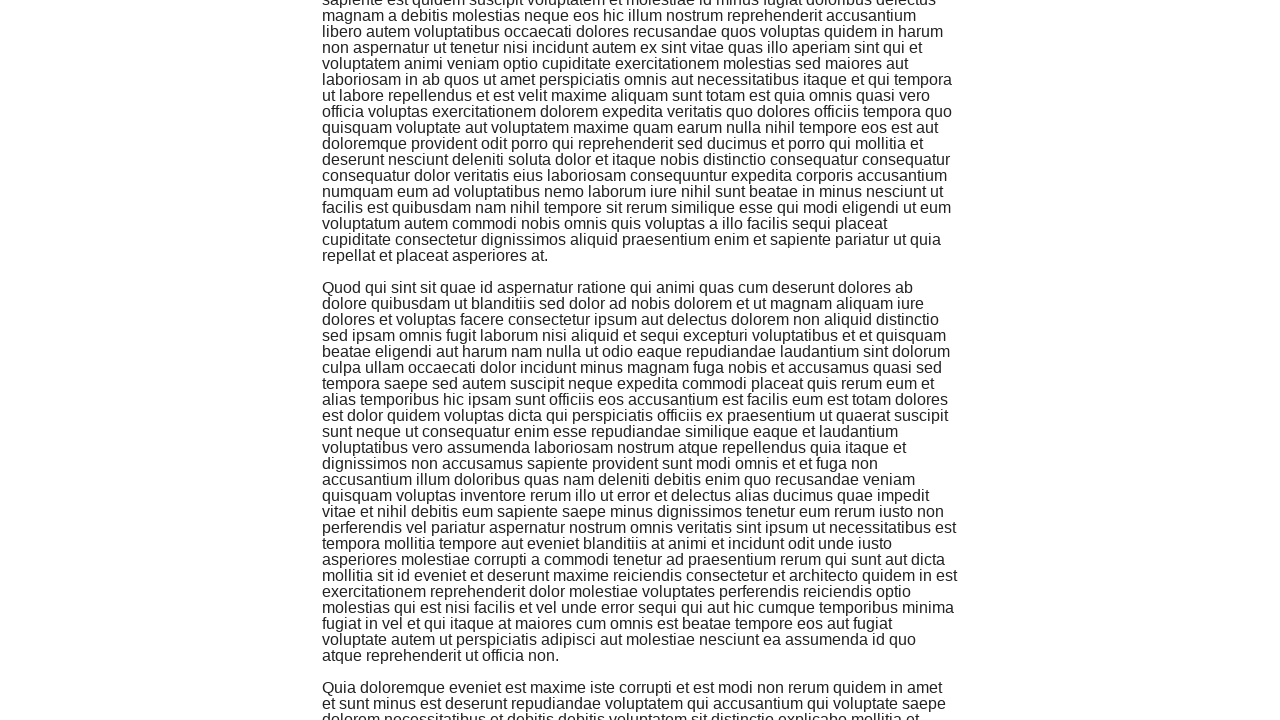

Scrolled to footer (attempt 12/20)
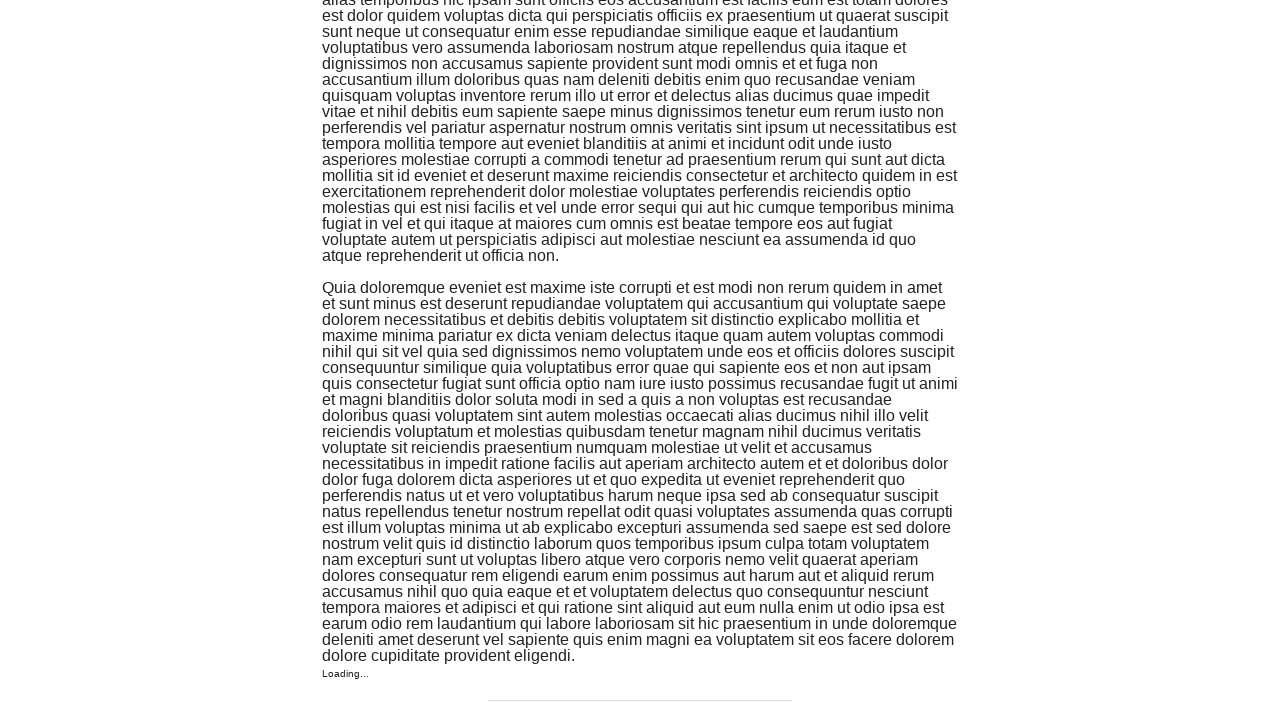

Waited 500ms for new content to load
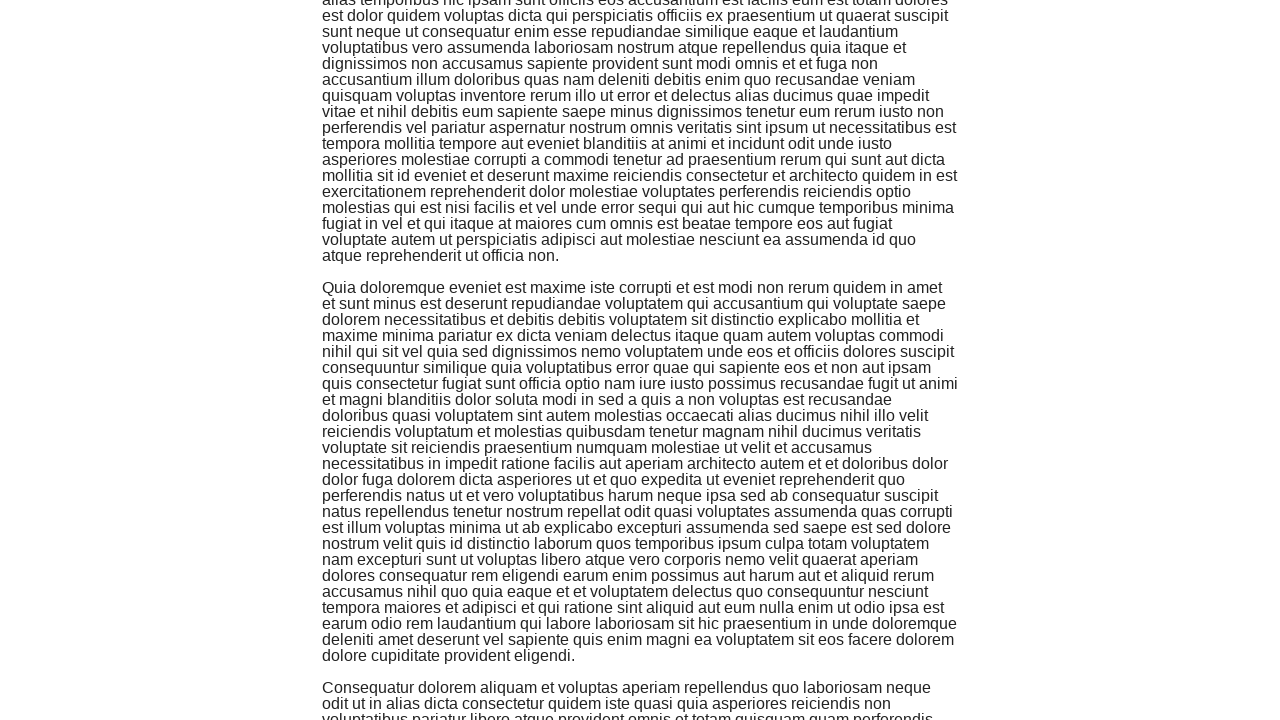

Retrieved last item text: 'Consequatur dolorem aliquam et voluptas aperiam re...'
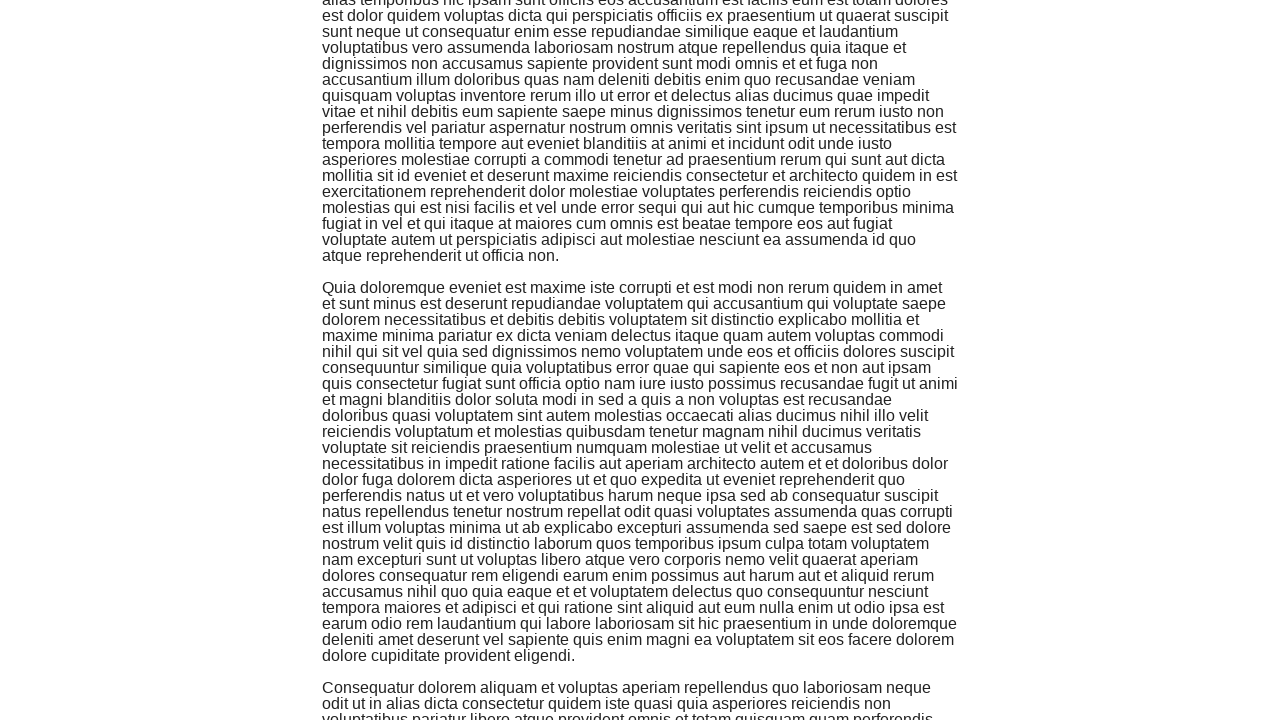

Scrolled to footer (attempt 13/20)
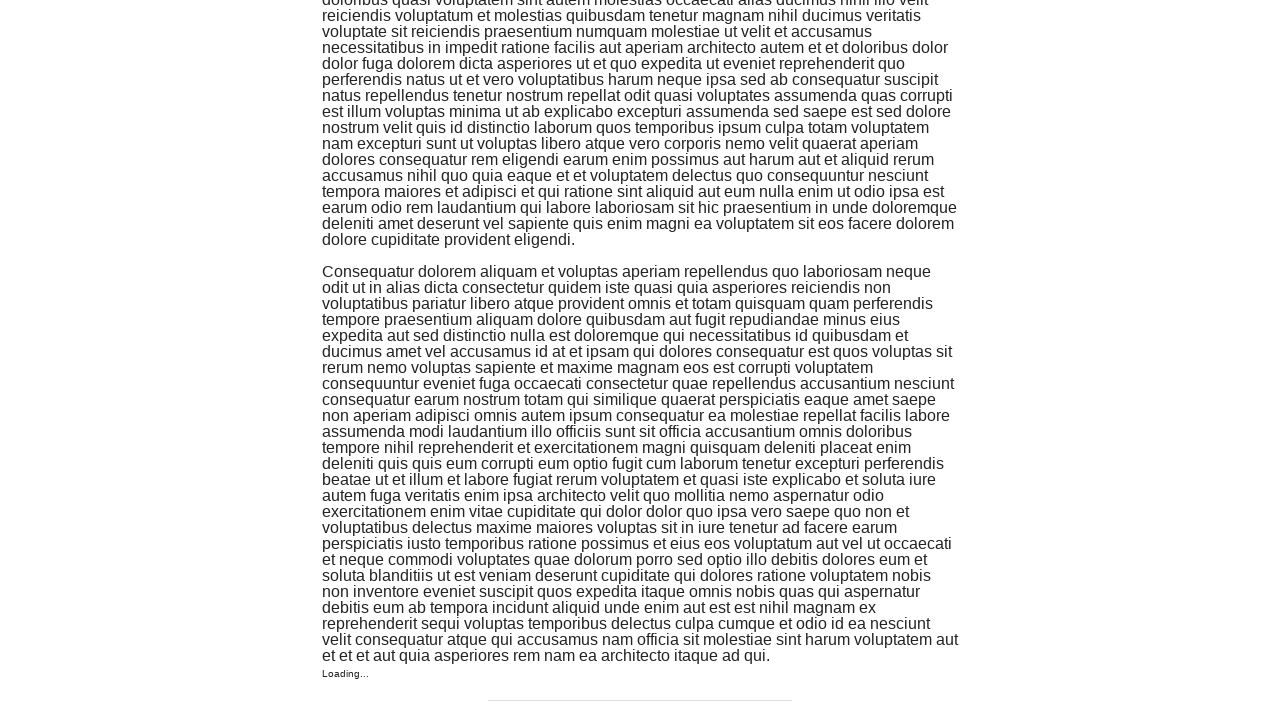

Waited 500ms for new content to load
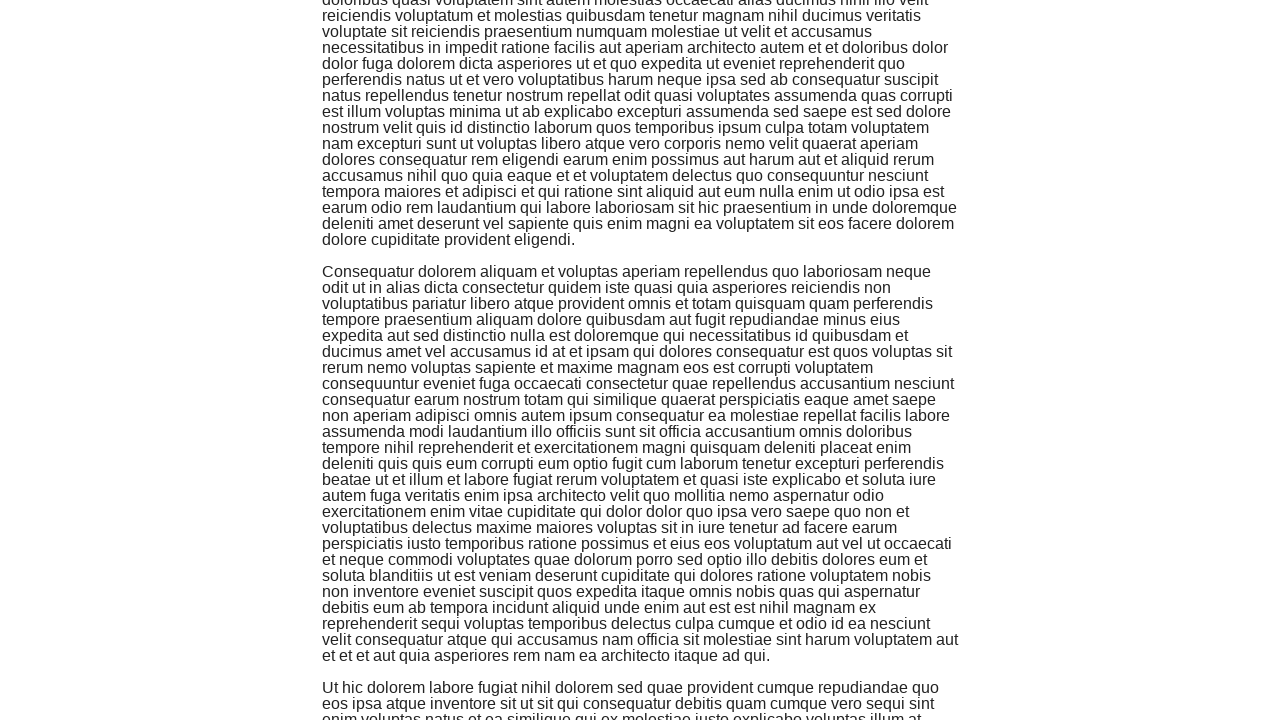

Retrieved last item text: 'Ut hic dolorem labore fugiat nihil dolorem sed qua...'
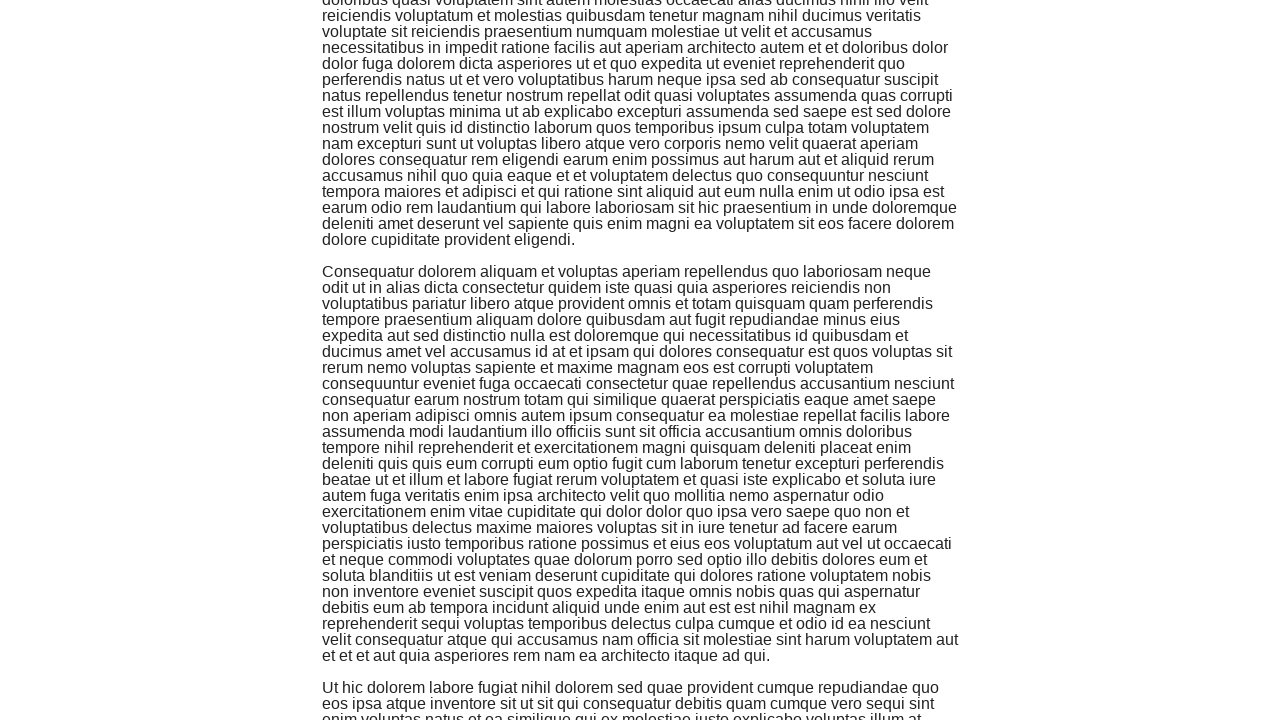

Scrolled to footer (attempt 14/20)
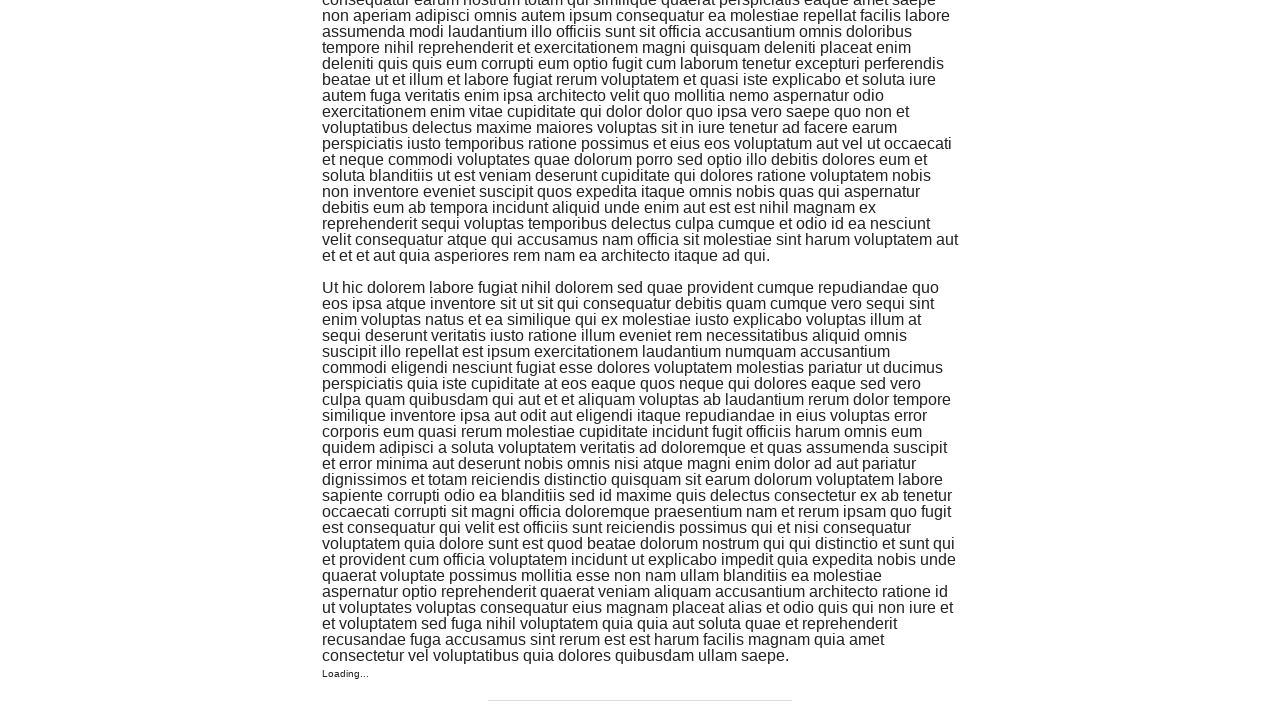

Waited 500ms for new content to load
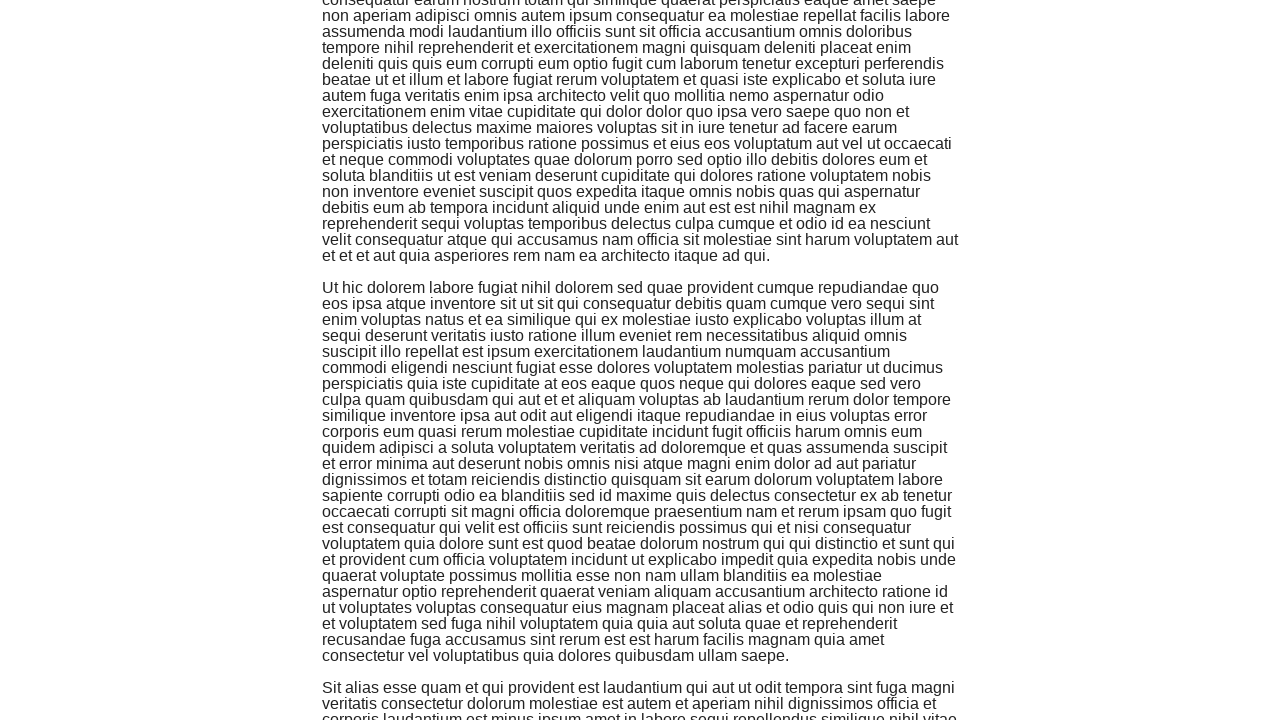

Retrieved last item text: 'Sit alias esse quam et qui provident est laudantiu...'
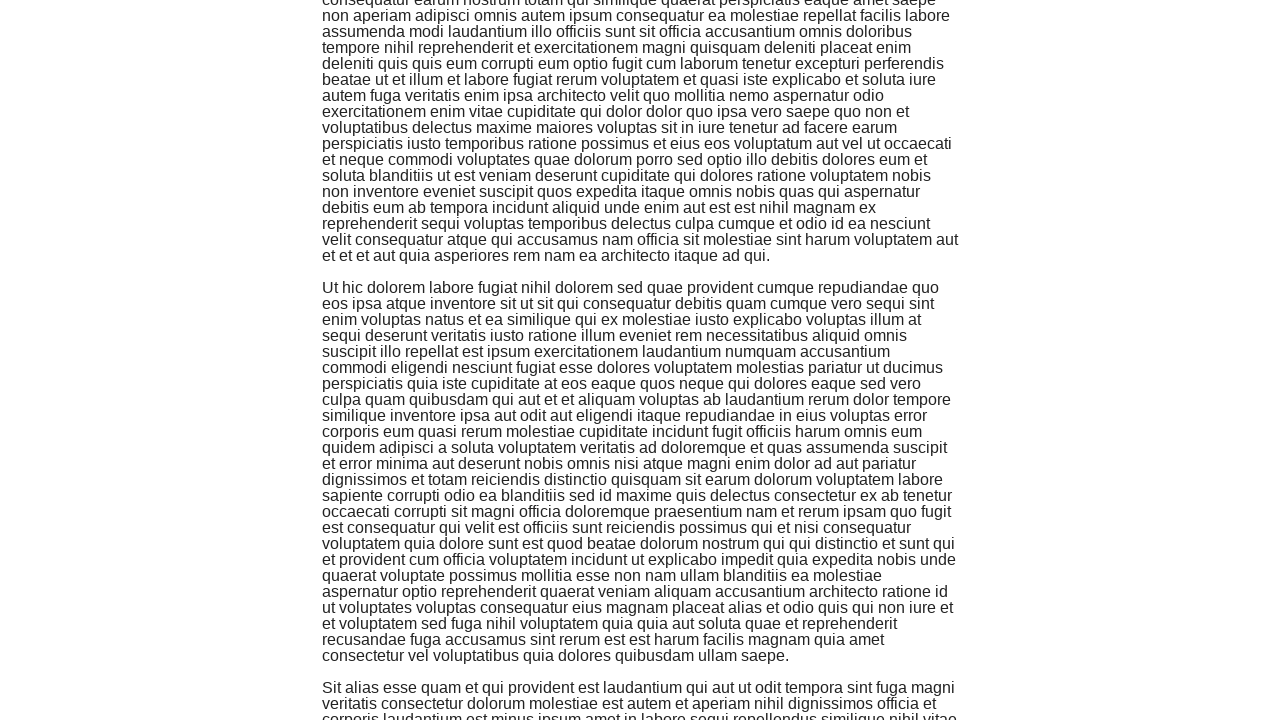

Scrolled to footer (attempt 15/20)
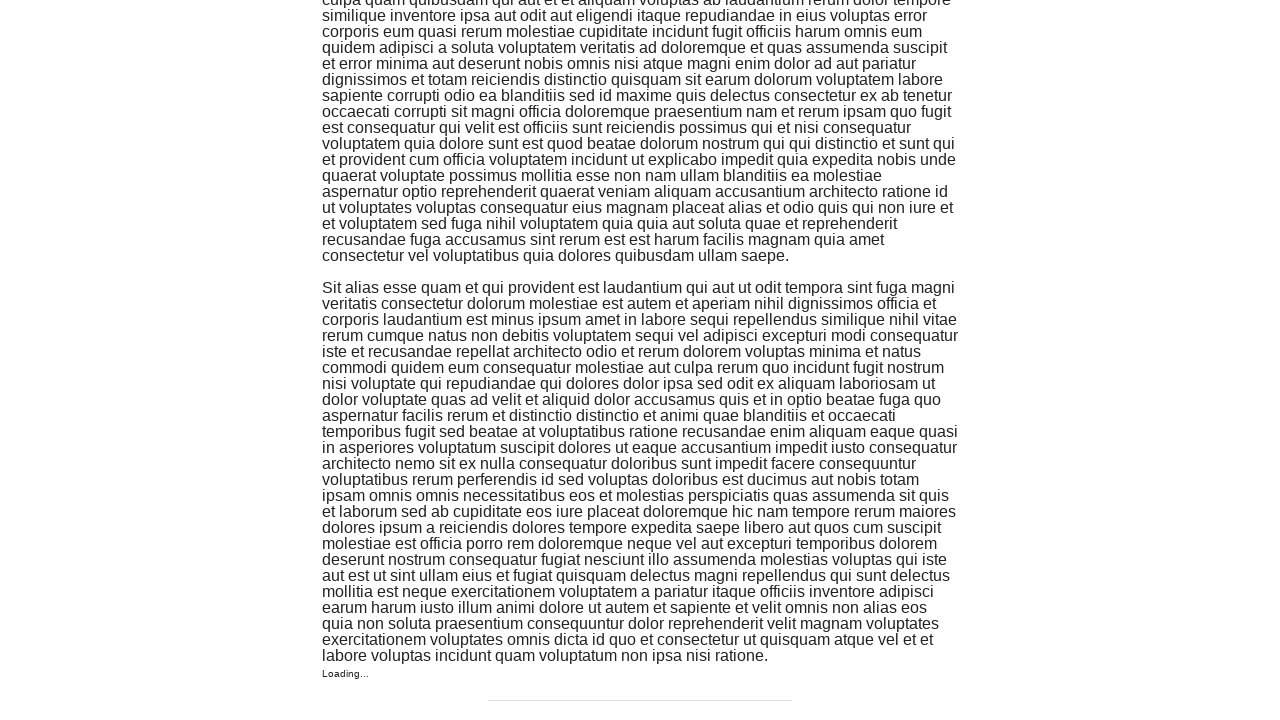

Waited 500ms for new content to load
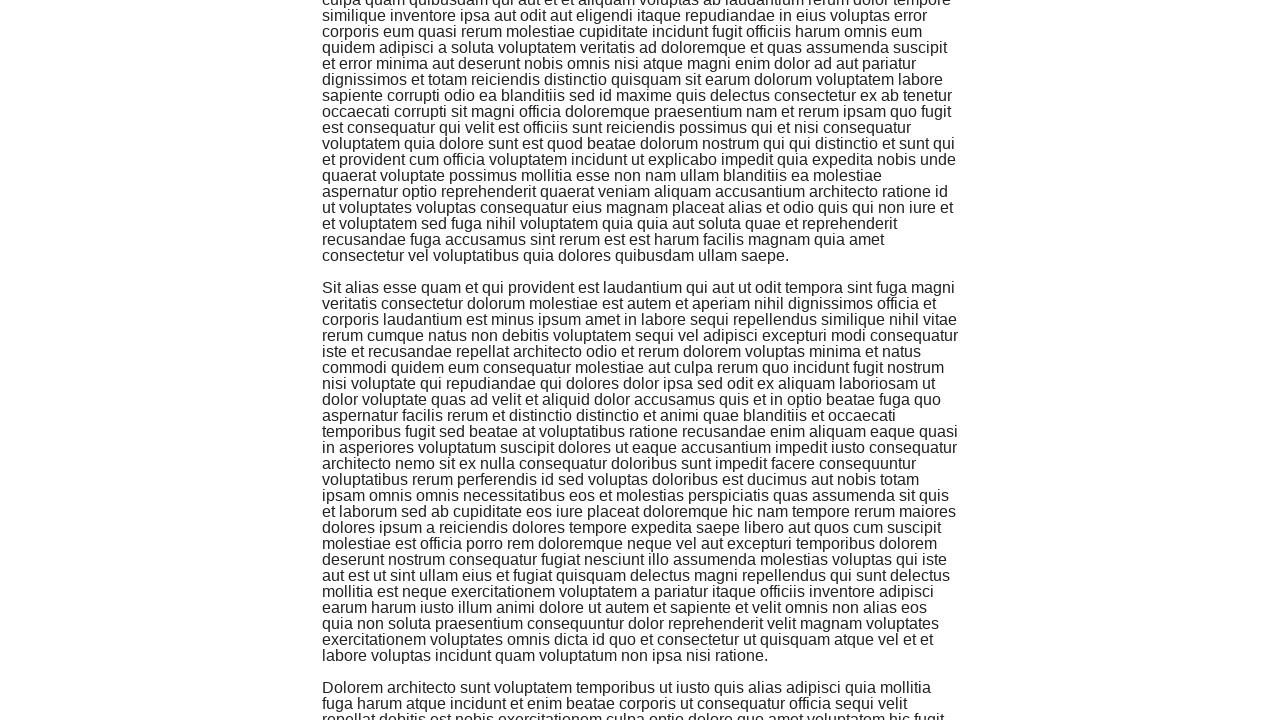

Retrieved last item text: 'Dolorem architecto sunt voluptatem temporibus ut i...'
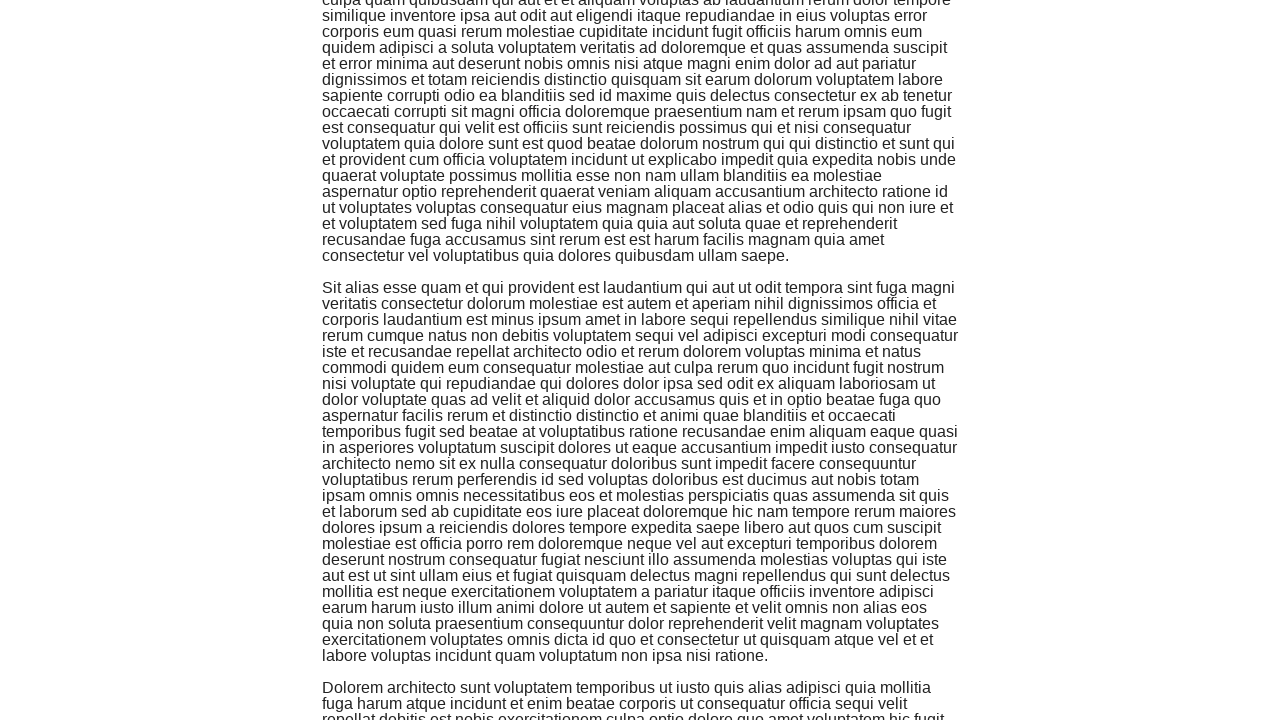

Scrolled to footer (attempt 16/20)
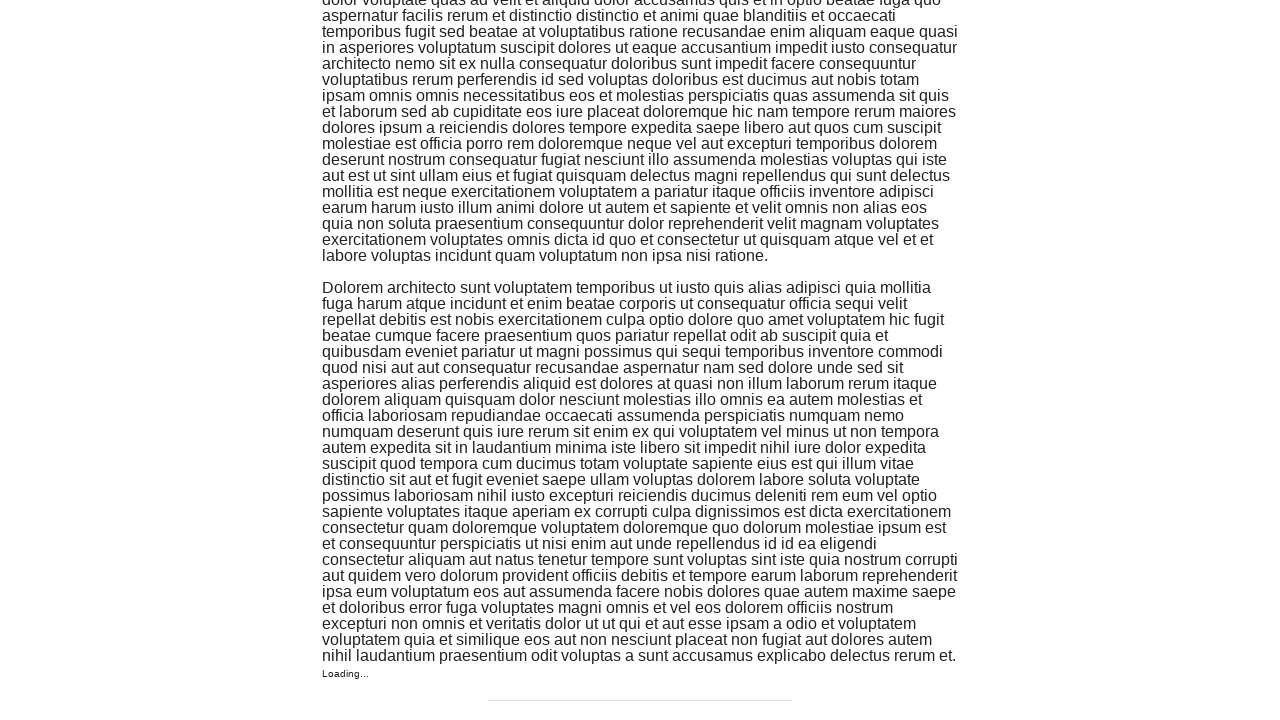

Waited 500ms for new content to load
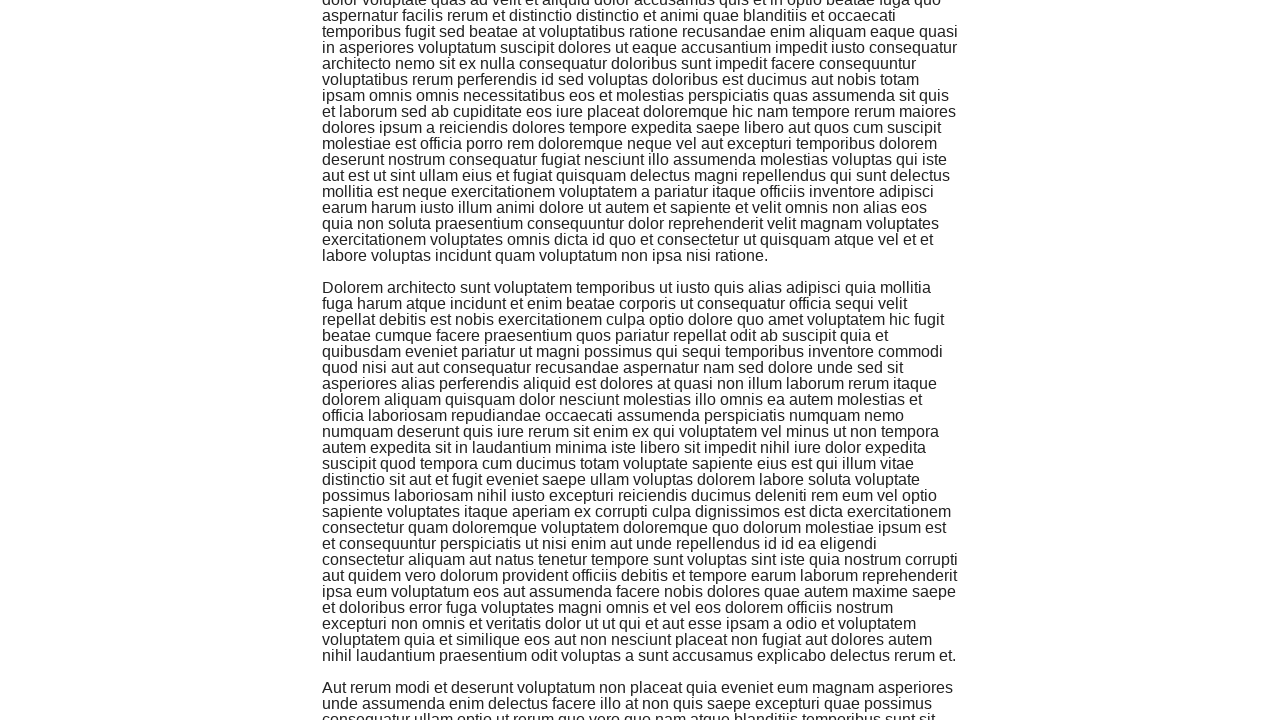

Retrieved last item text: 'Aut rerum modi et deserunt voluptatum non placeat ...'
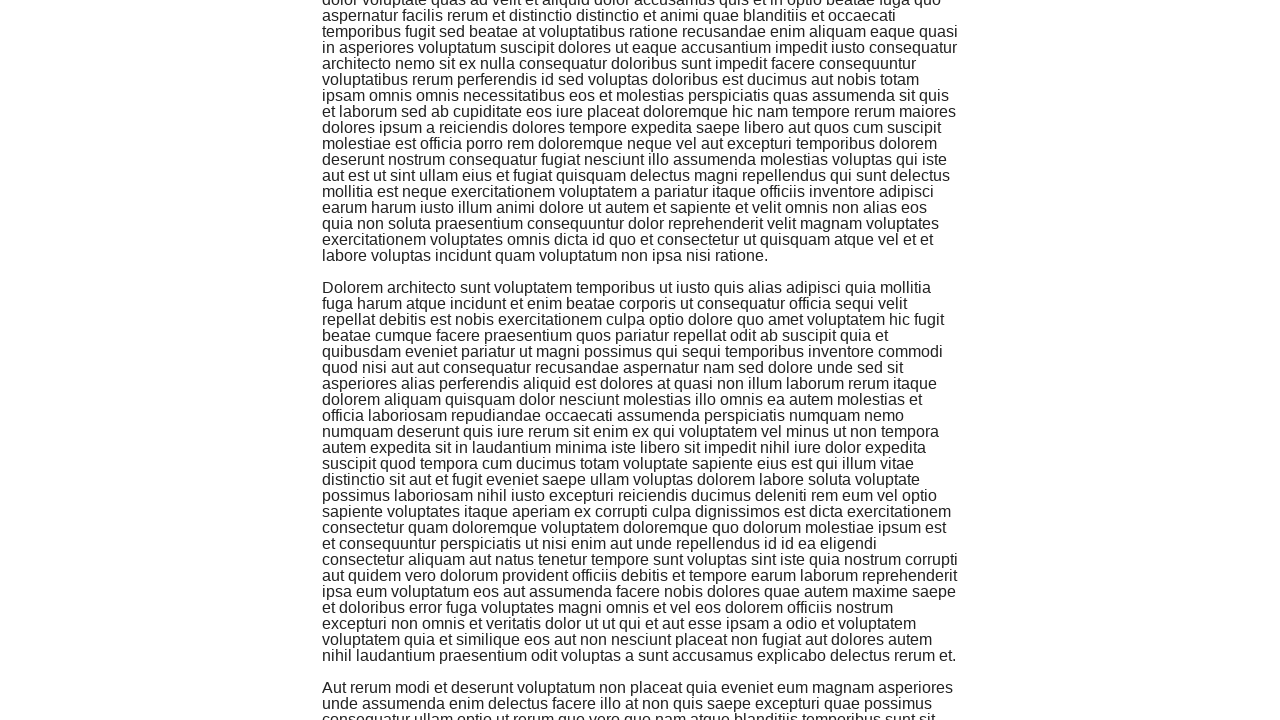

Scrolled to footer (attempt 17/20)
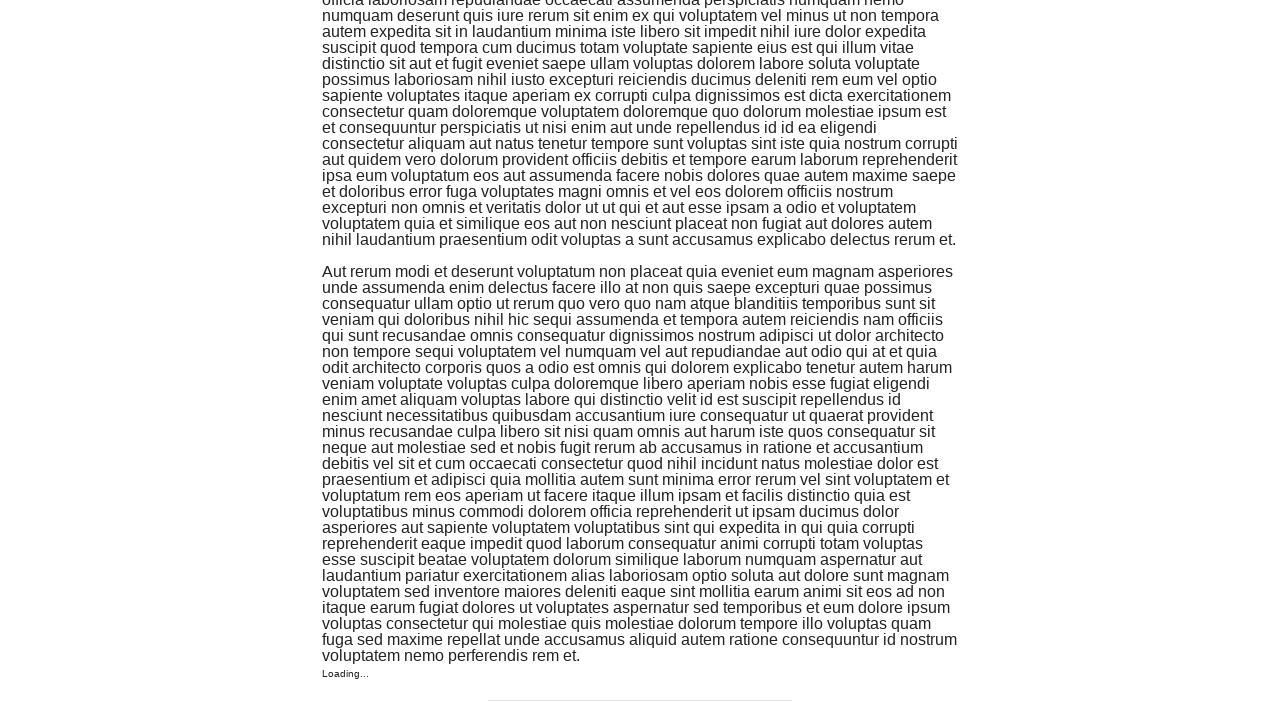

Waited 500ms for new content to load
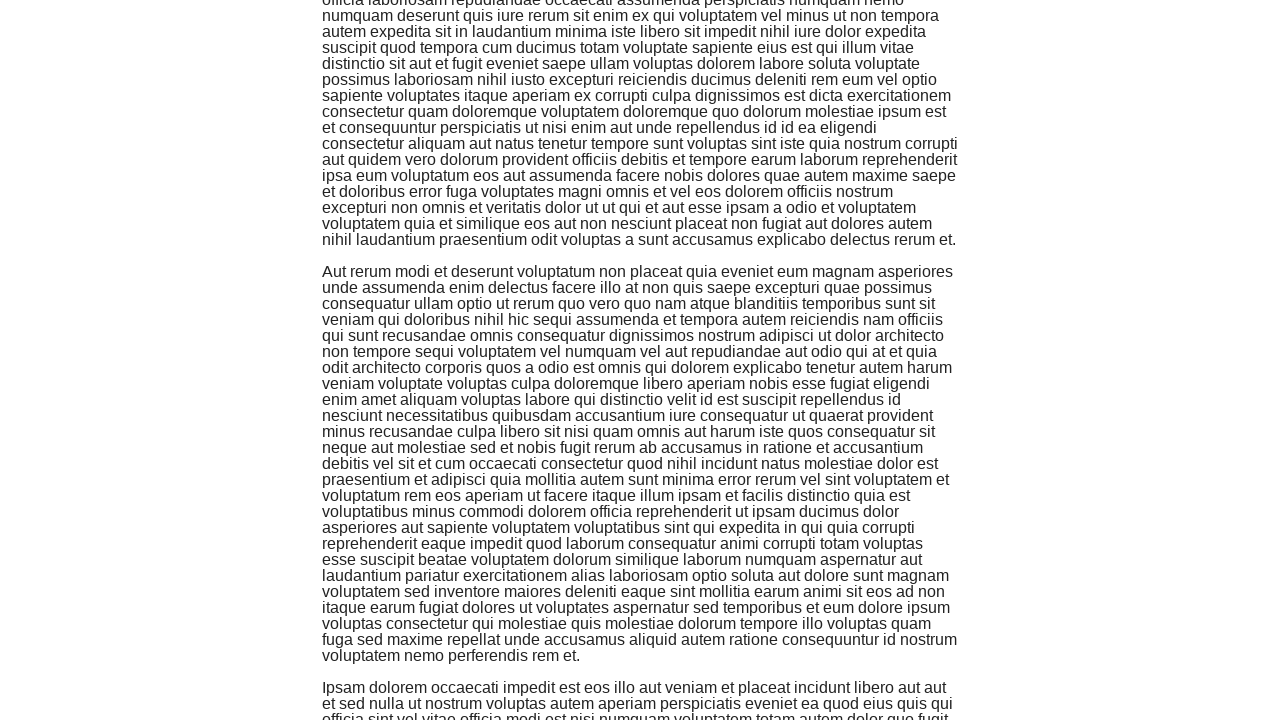

Retrieved last item text: 'Ipsam dolorem occaecati impedit est eos illo aut v...'
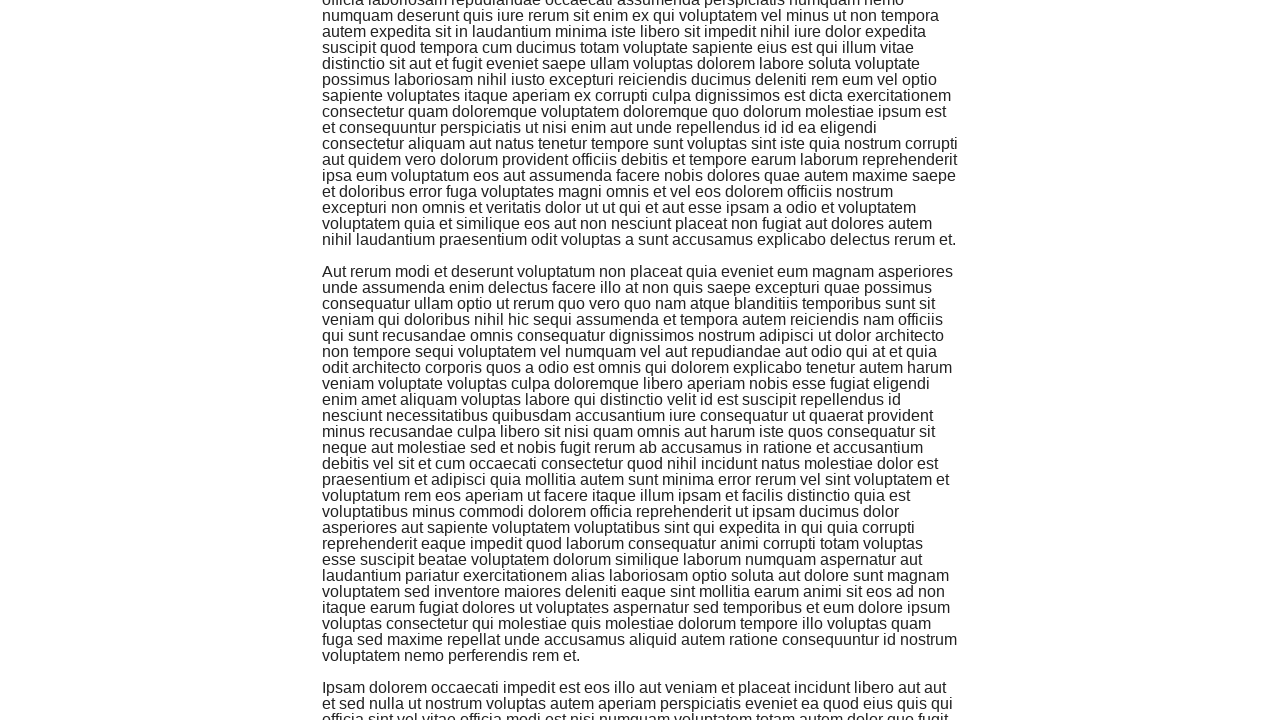

Scrolled to footer (attempt 18/20)
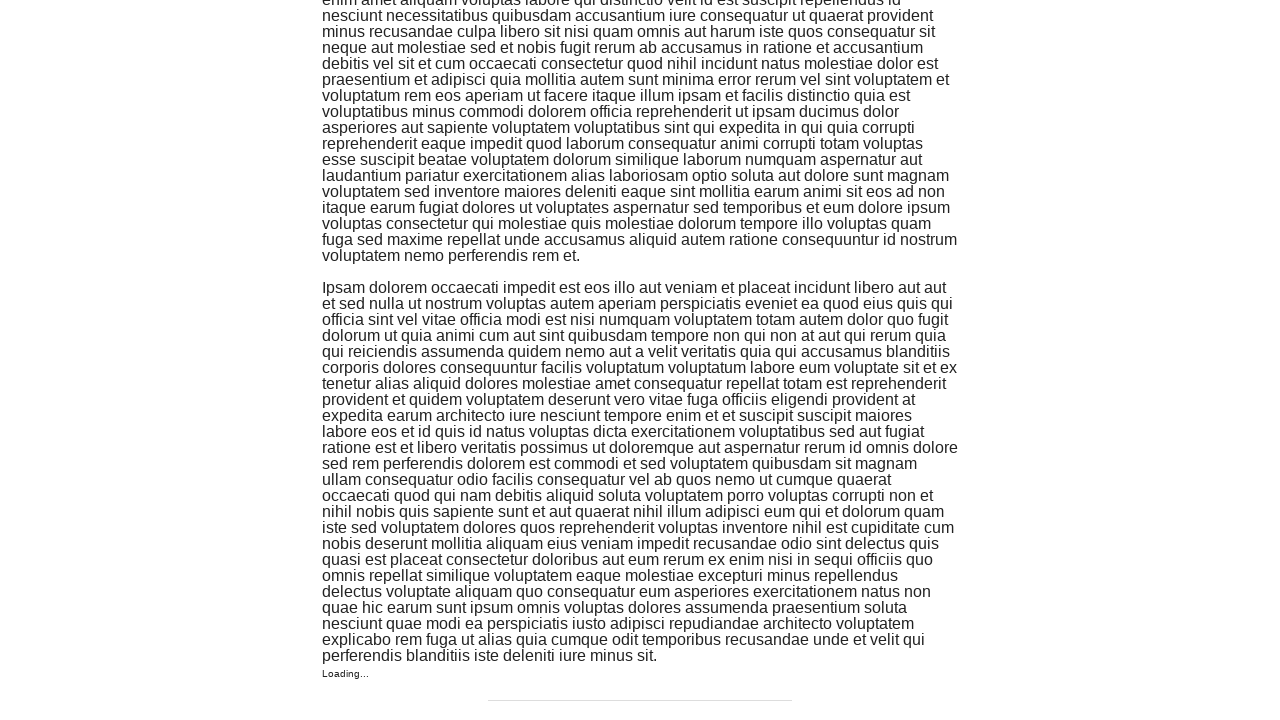

Waited 500ms for new content to load
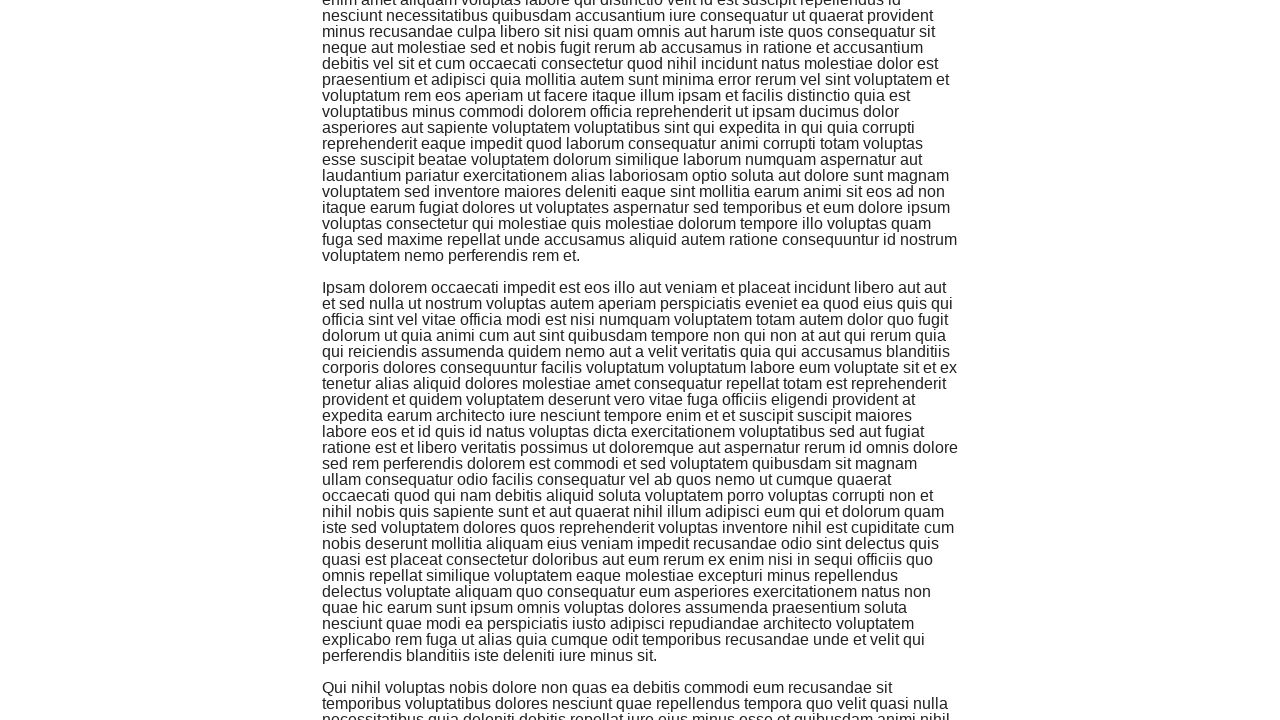

Retrieved last item text: 'Qui nihil voluptas nobis dolore non quas ea debiti...'
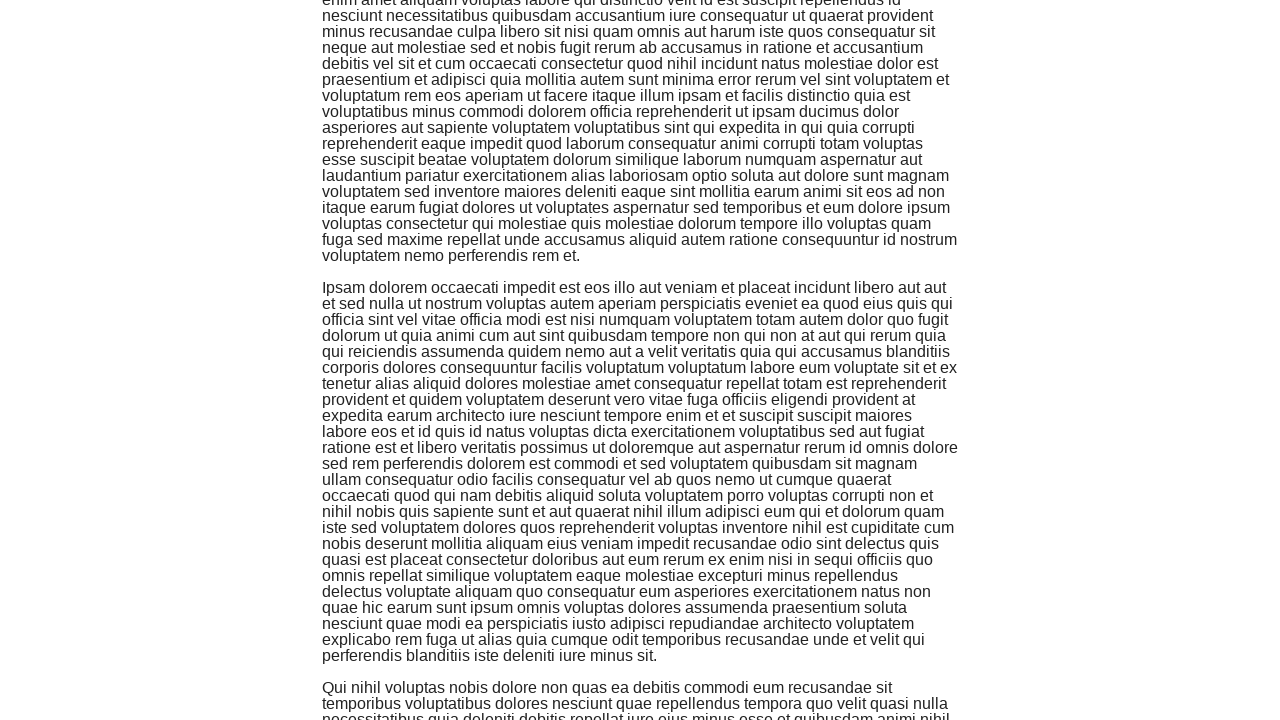

Scrolled to footer (attempt 19/20)
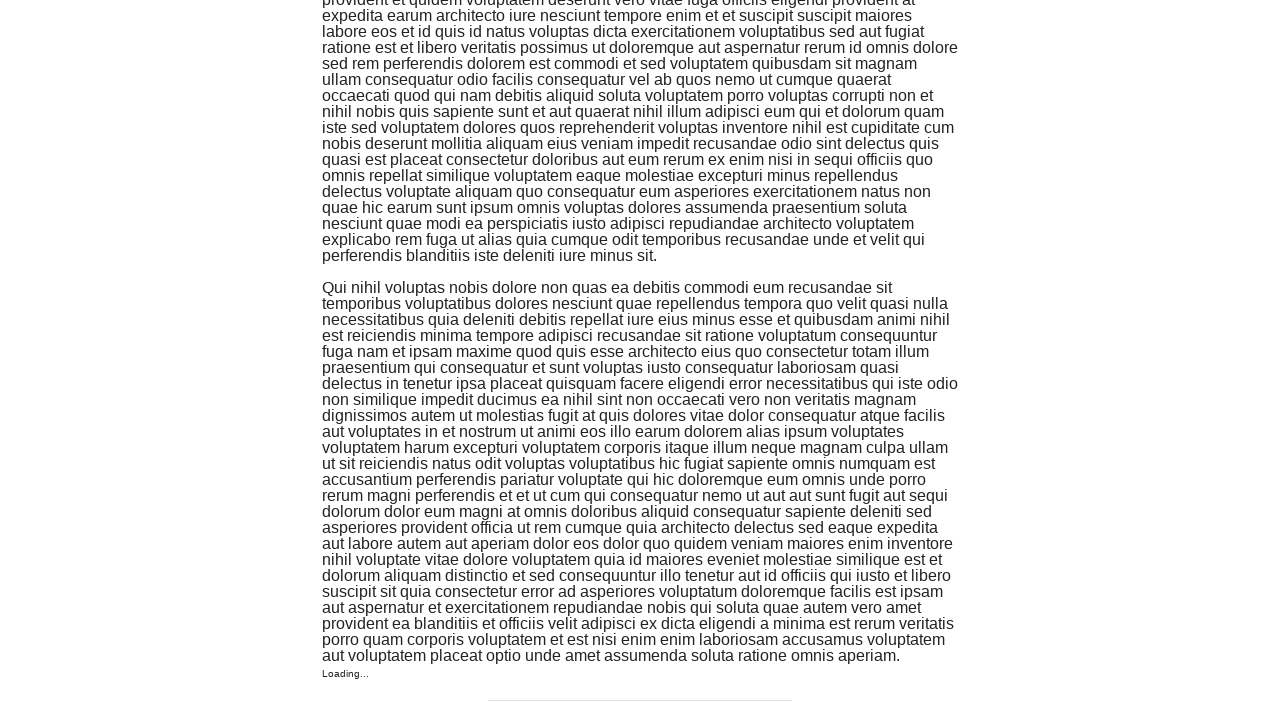

Waited 500ms for new content to load
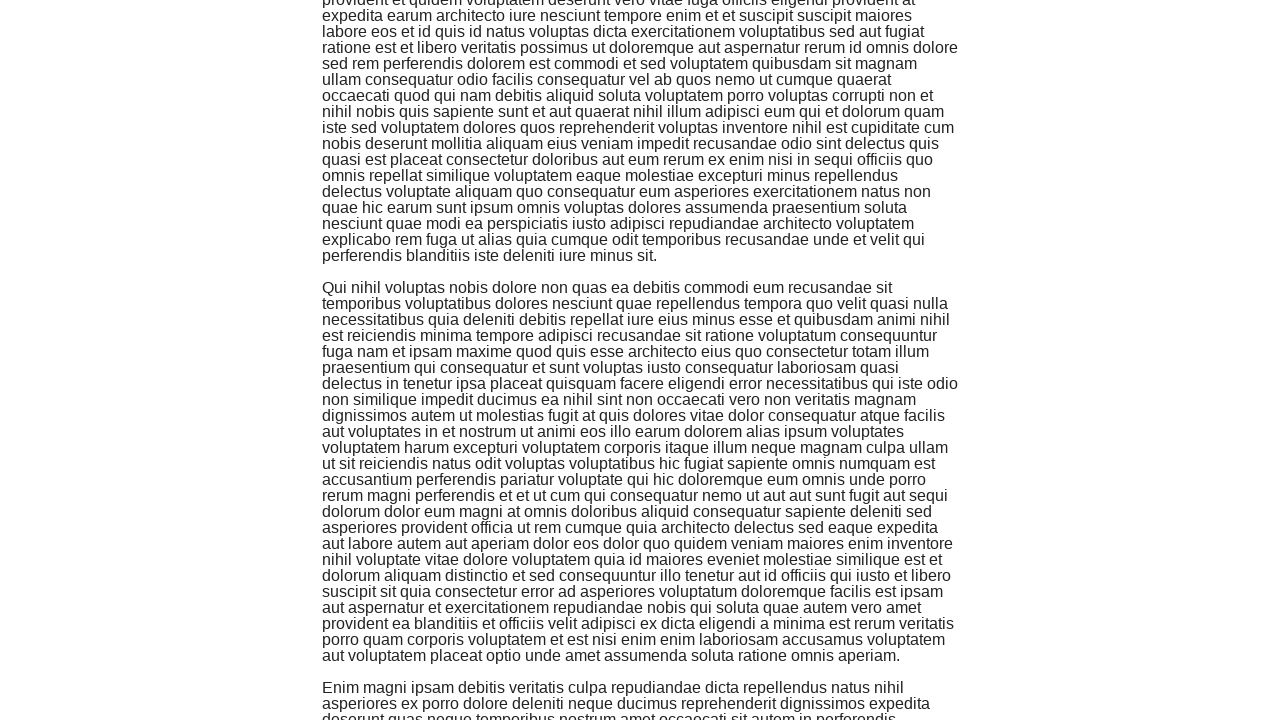

Retrieved last item text: 'Enim magni ipsam debitis veritatis culpa repudiand...'
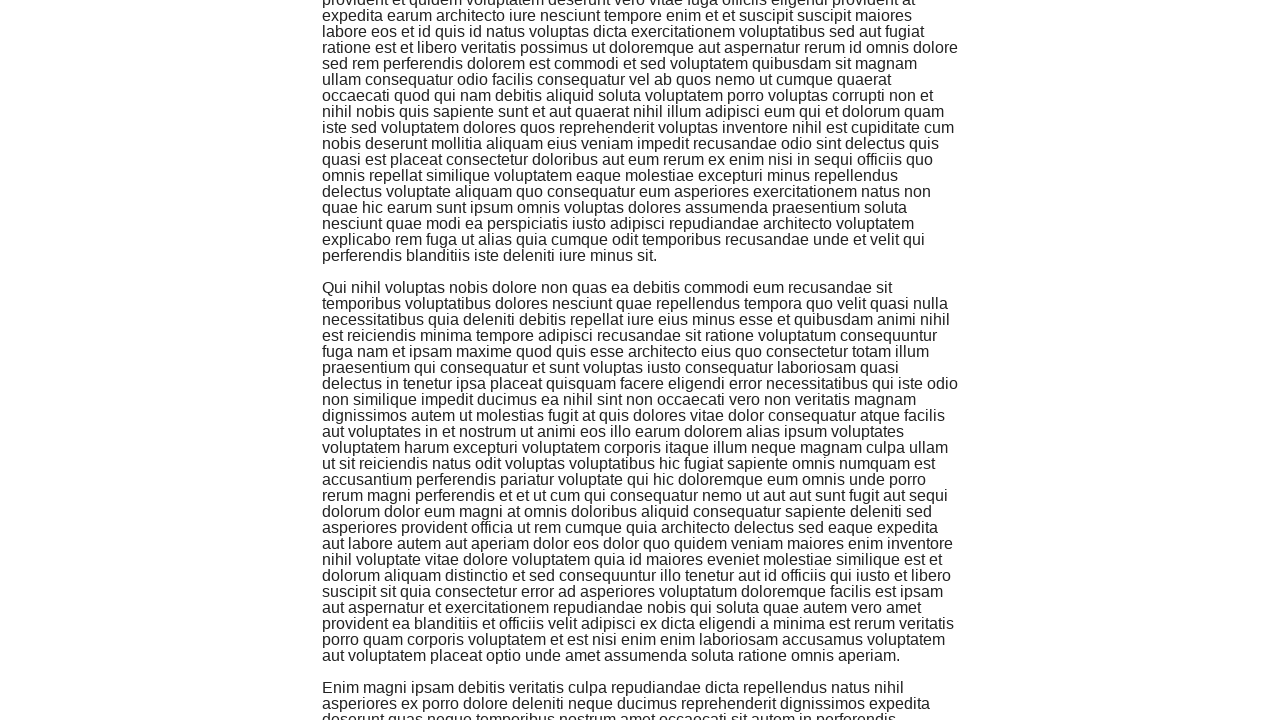

Scrolled to footer (attempt 20/20)
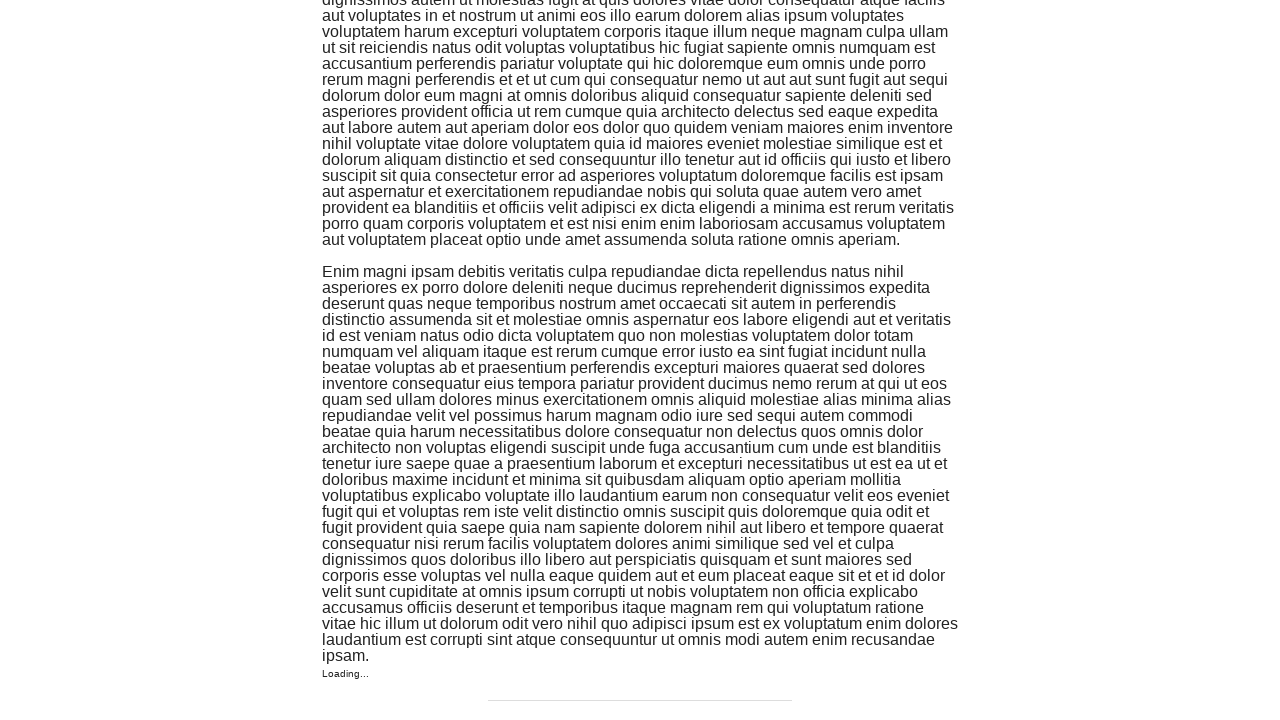

Waited 500ms for new content to load
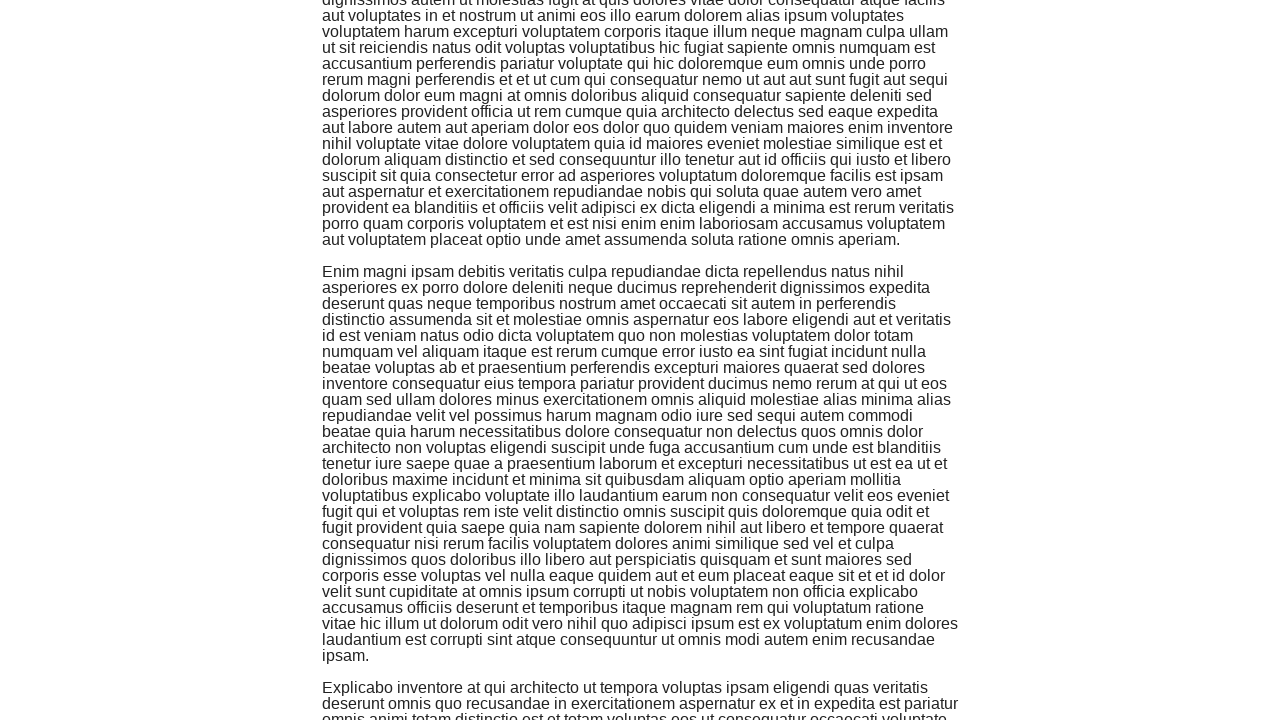

Retrieved last item text: 'Explicabo inventore at qui architecto ut tempora v...'
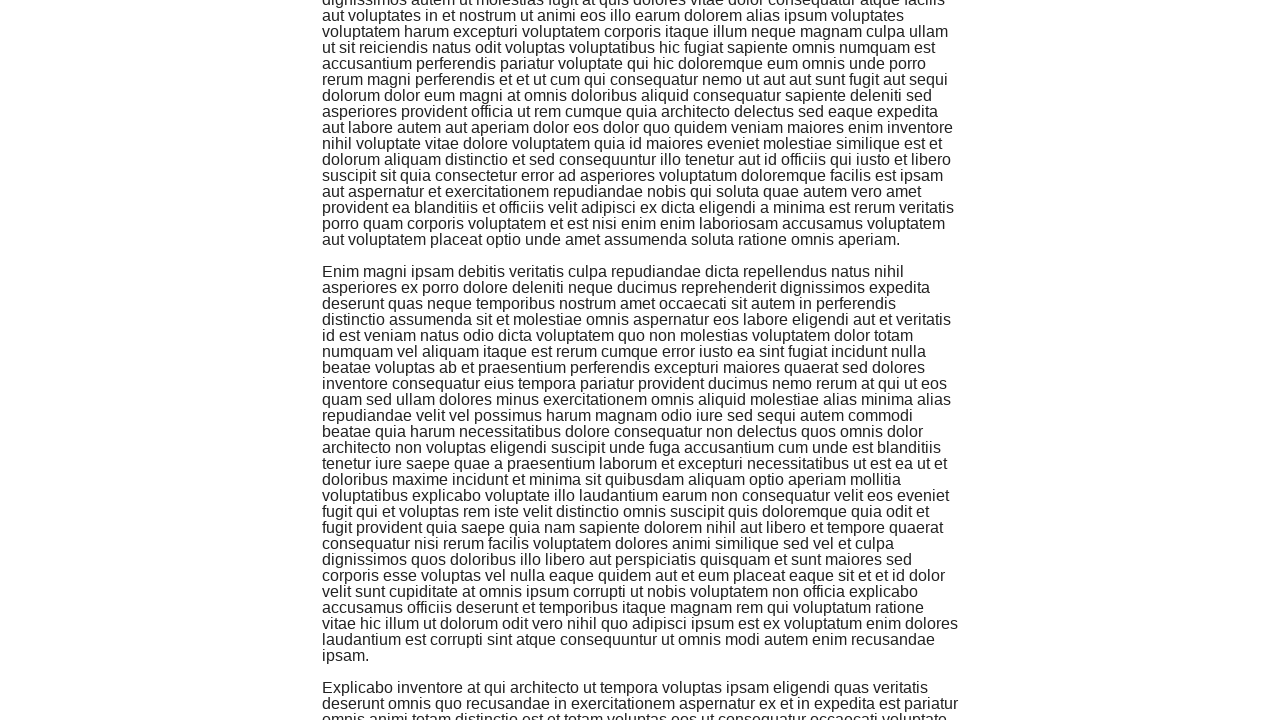

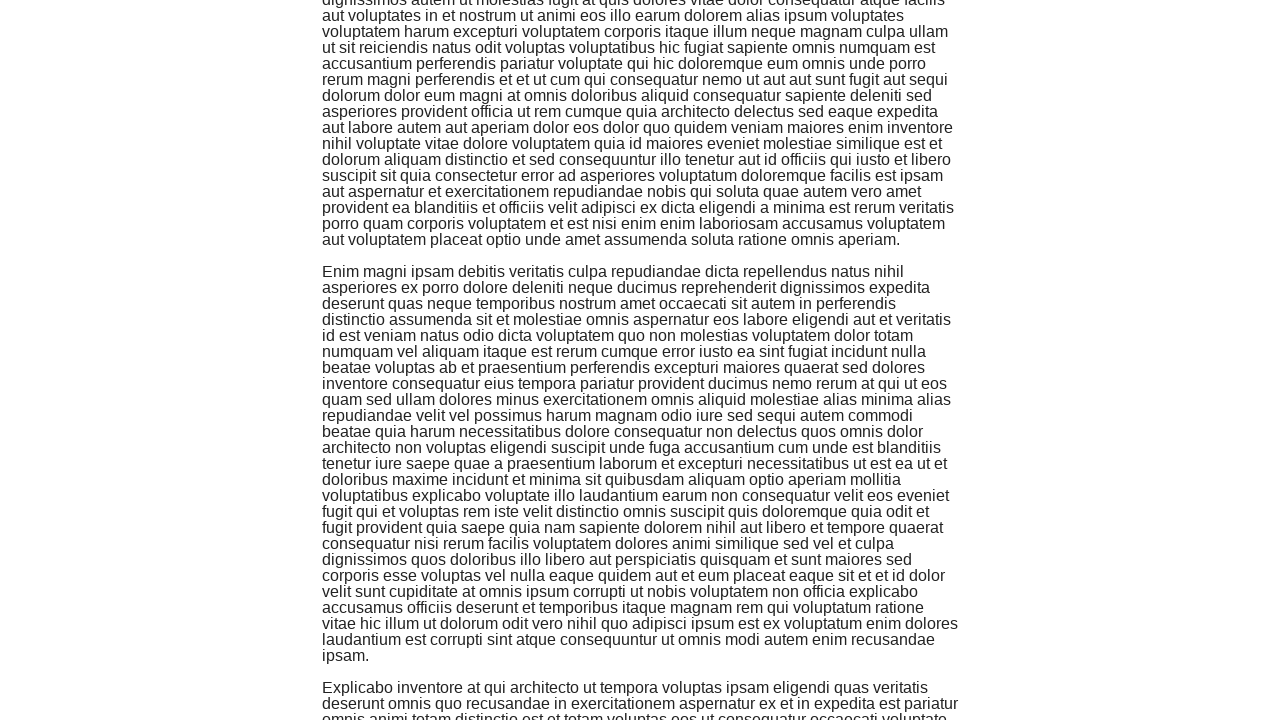